Navigates to a web table page and iterates through all table rows and columns to read cell data, specifically looking for a person named "Helen Bennett" and finding their country.

Starting URL: https://awesomeqa.com/webtable.html

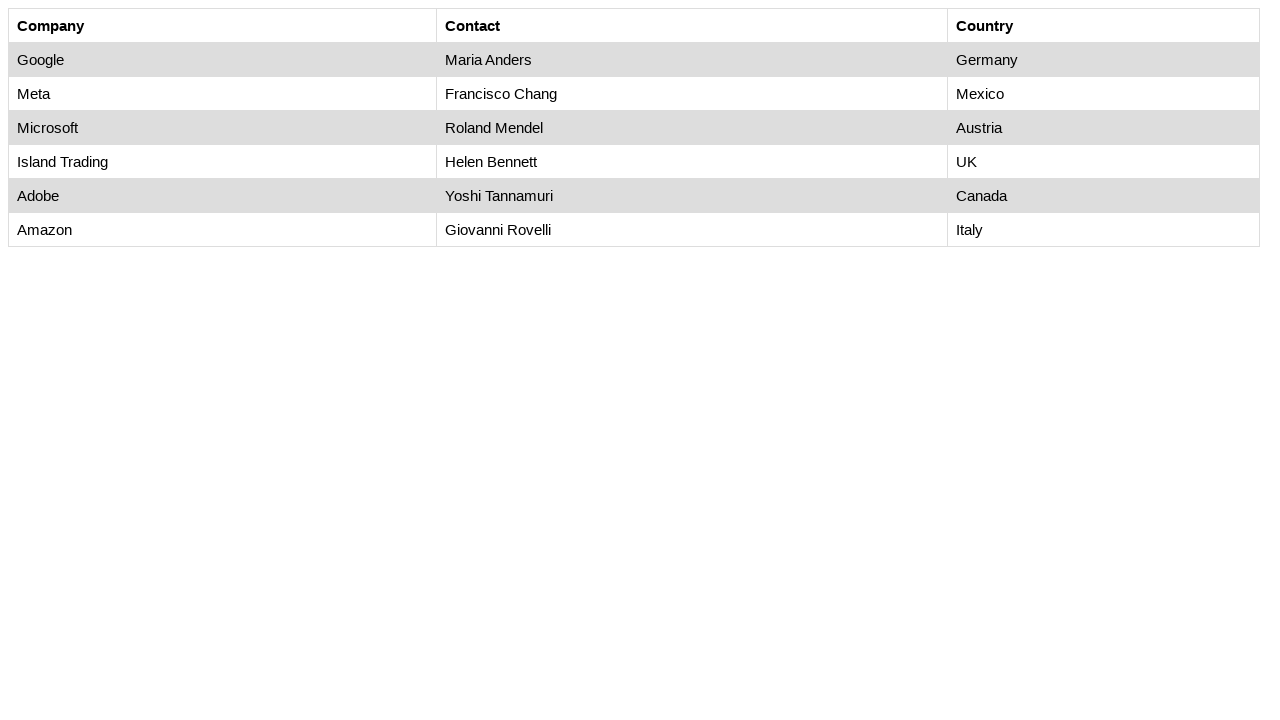

Set viewport size to 1920x1080
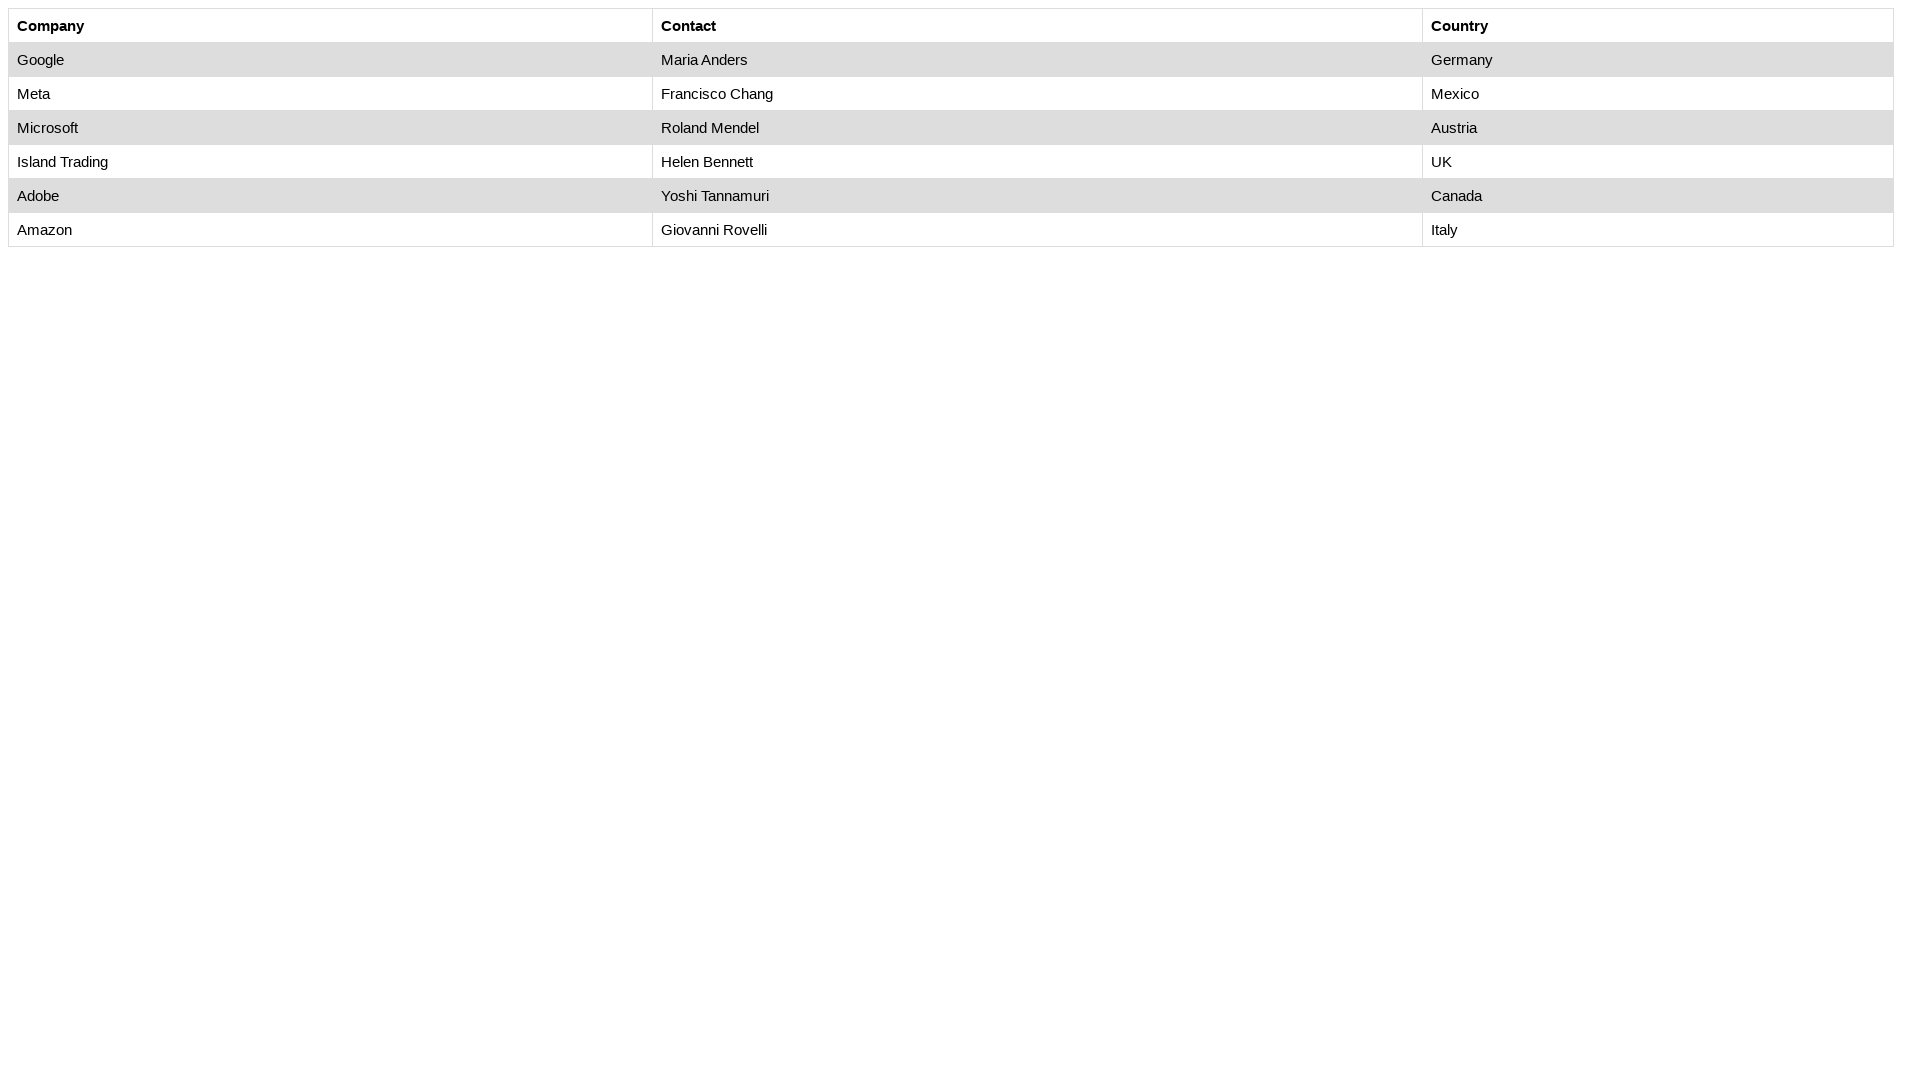

Table loaded successfully
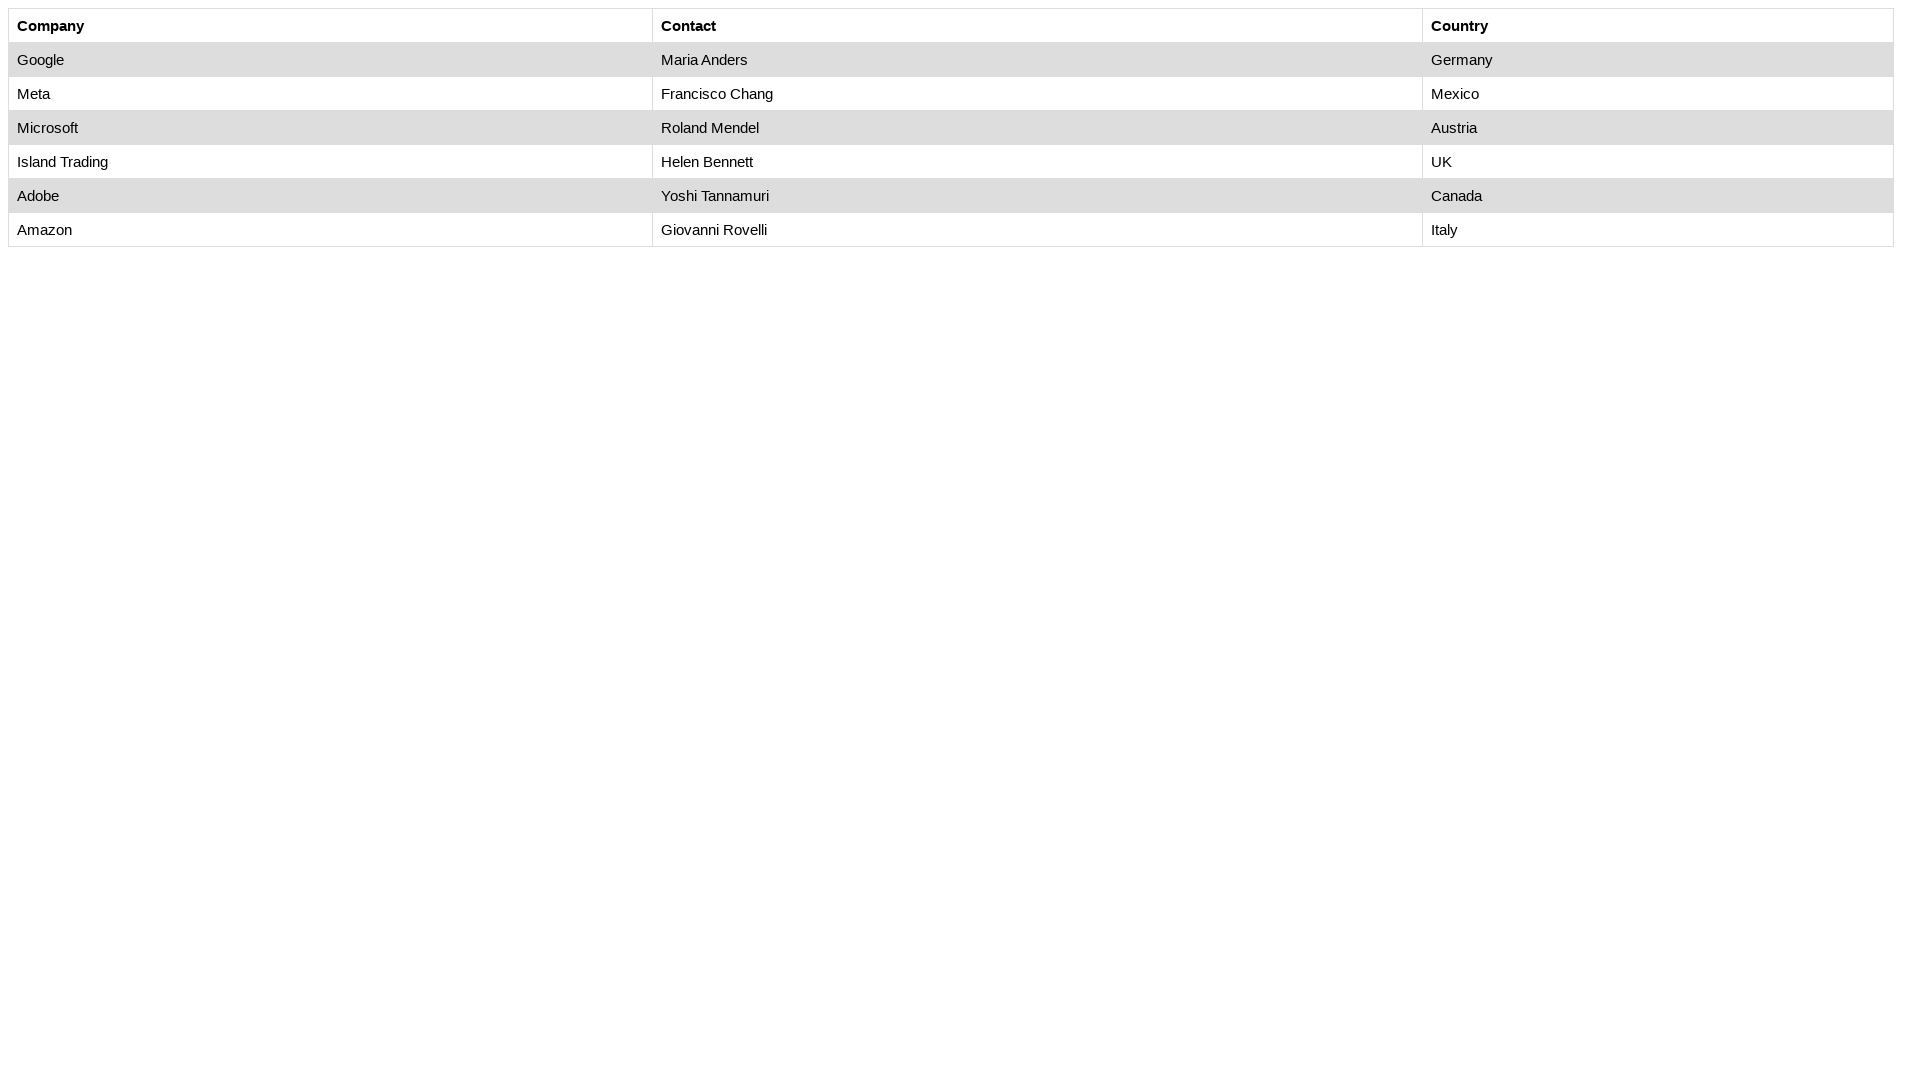

Located all table rows
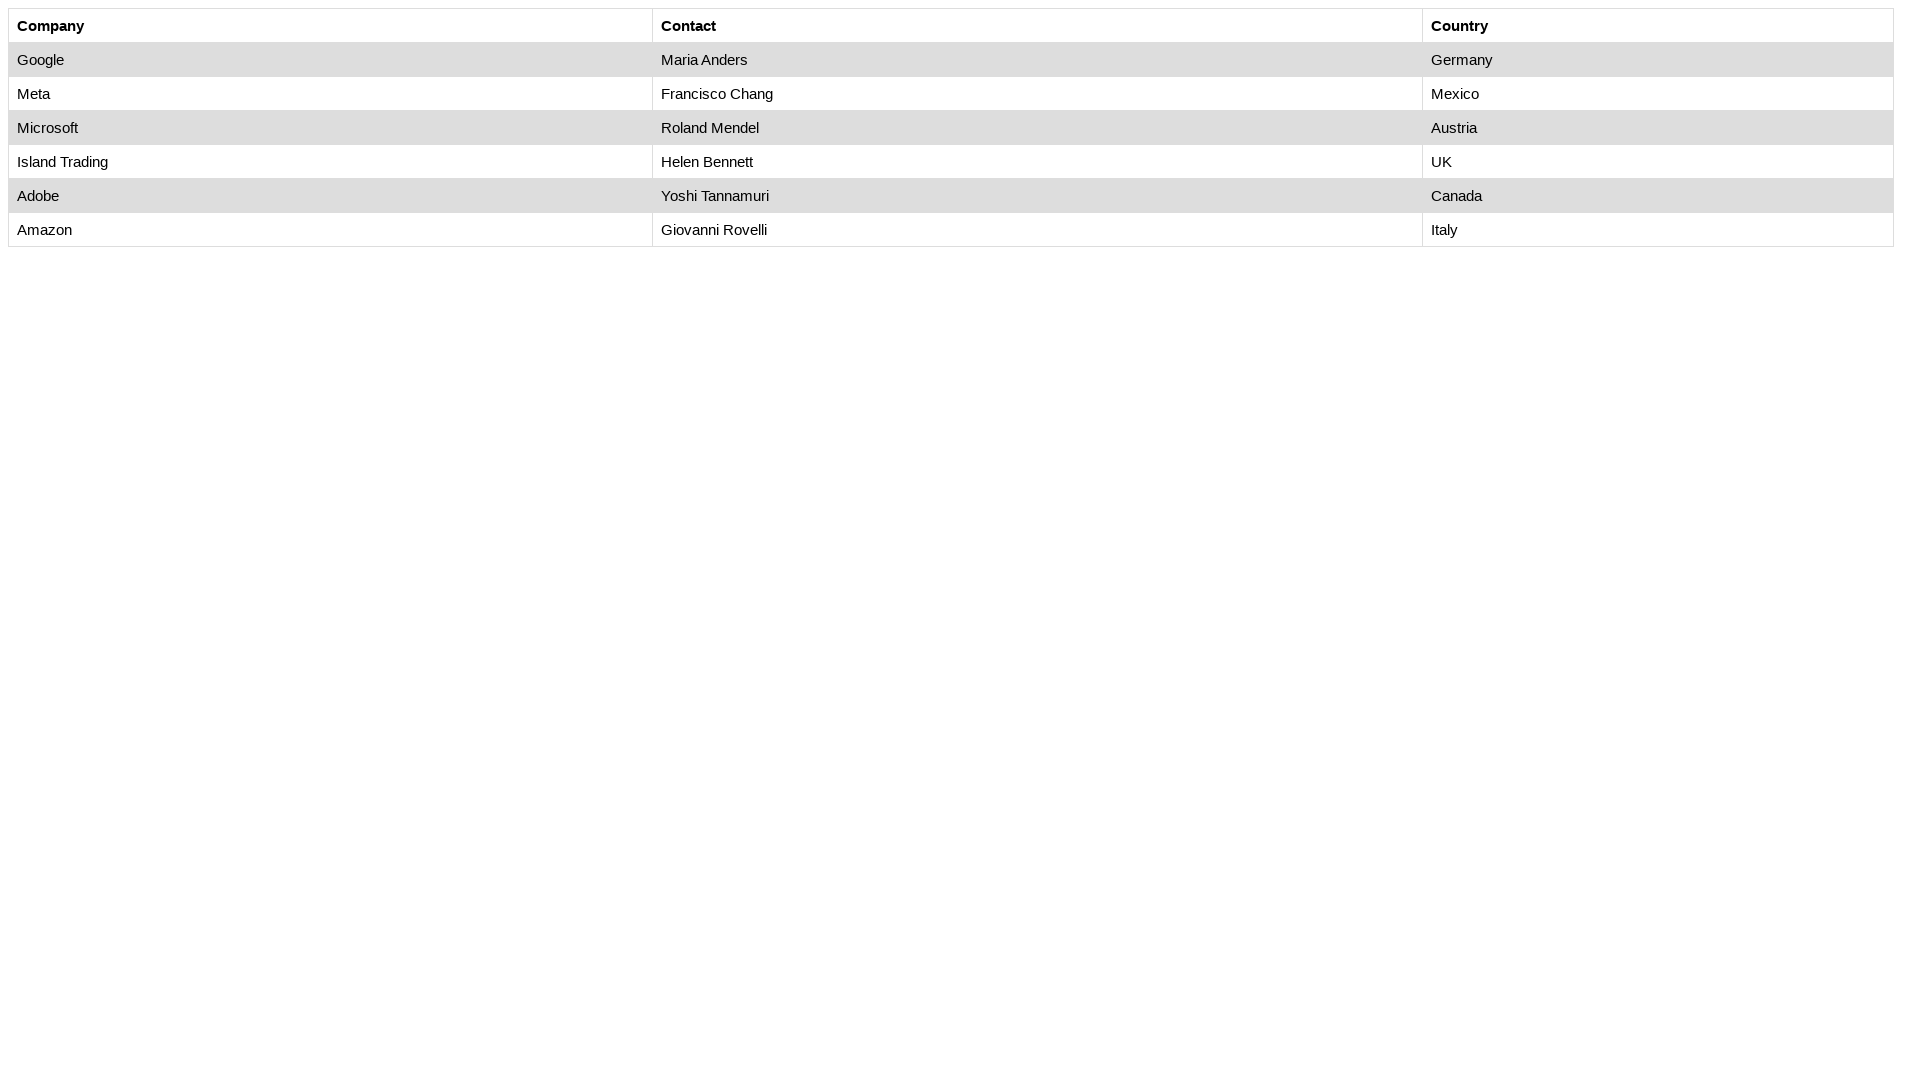

Found 7 rows in the table
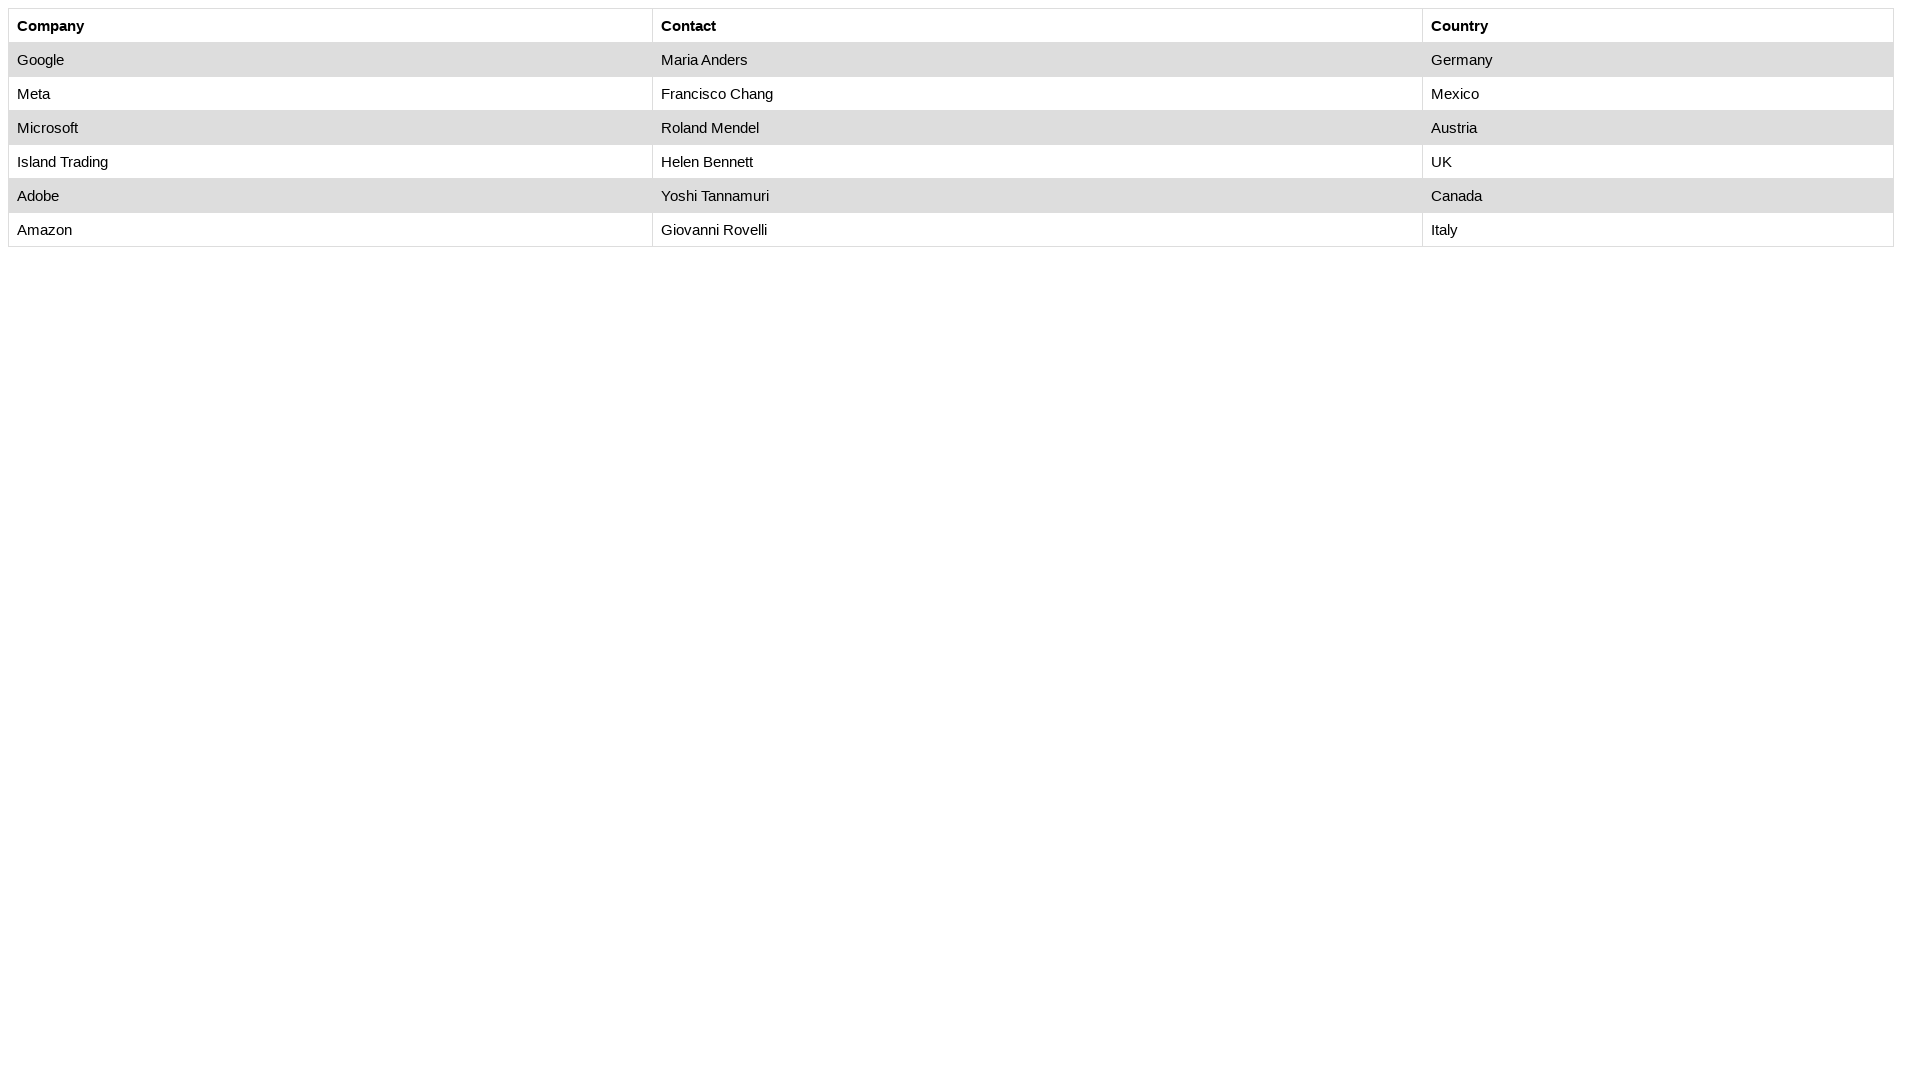

Located columns in first data row
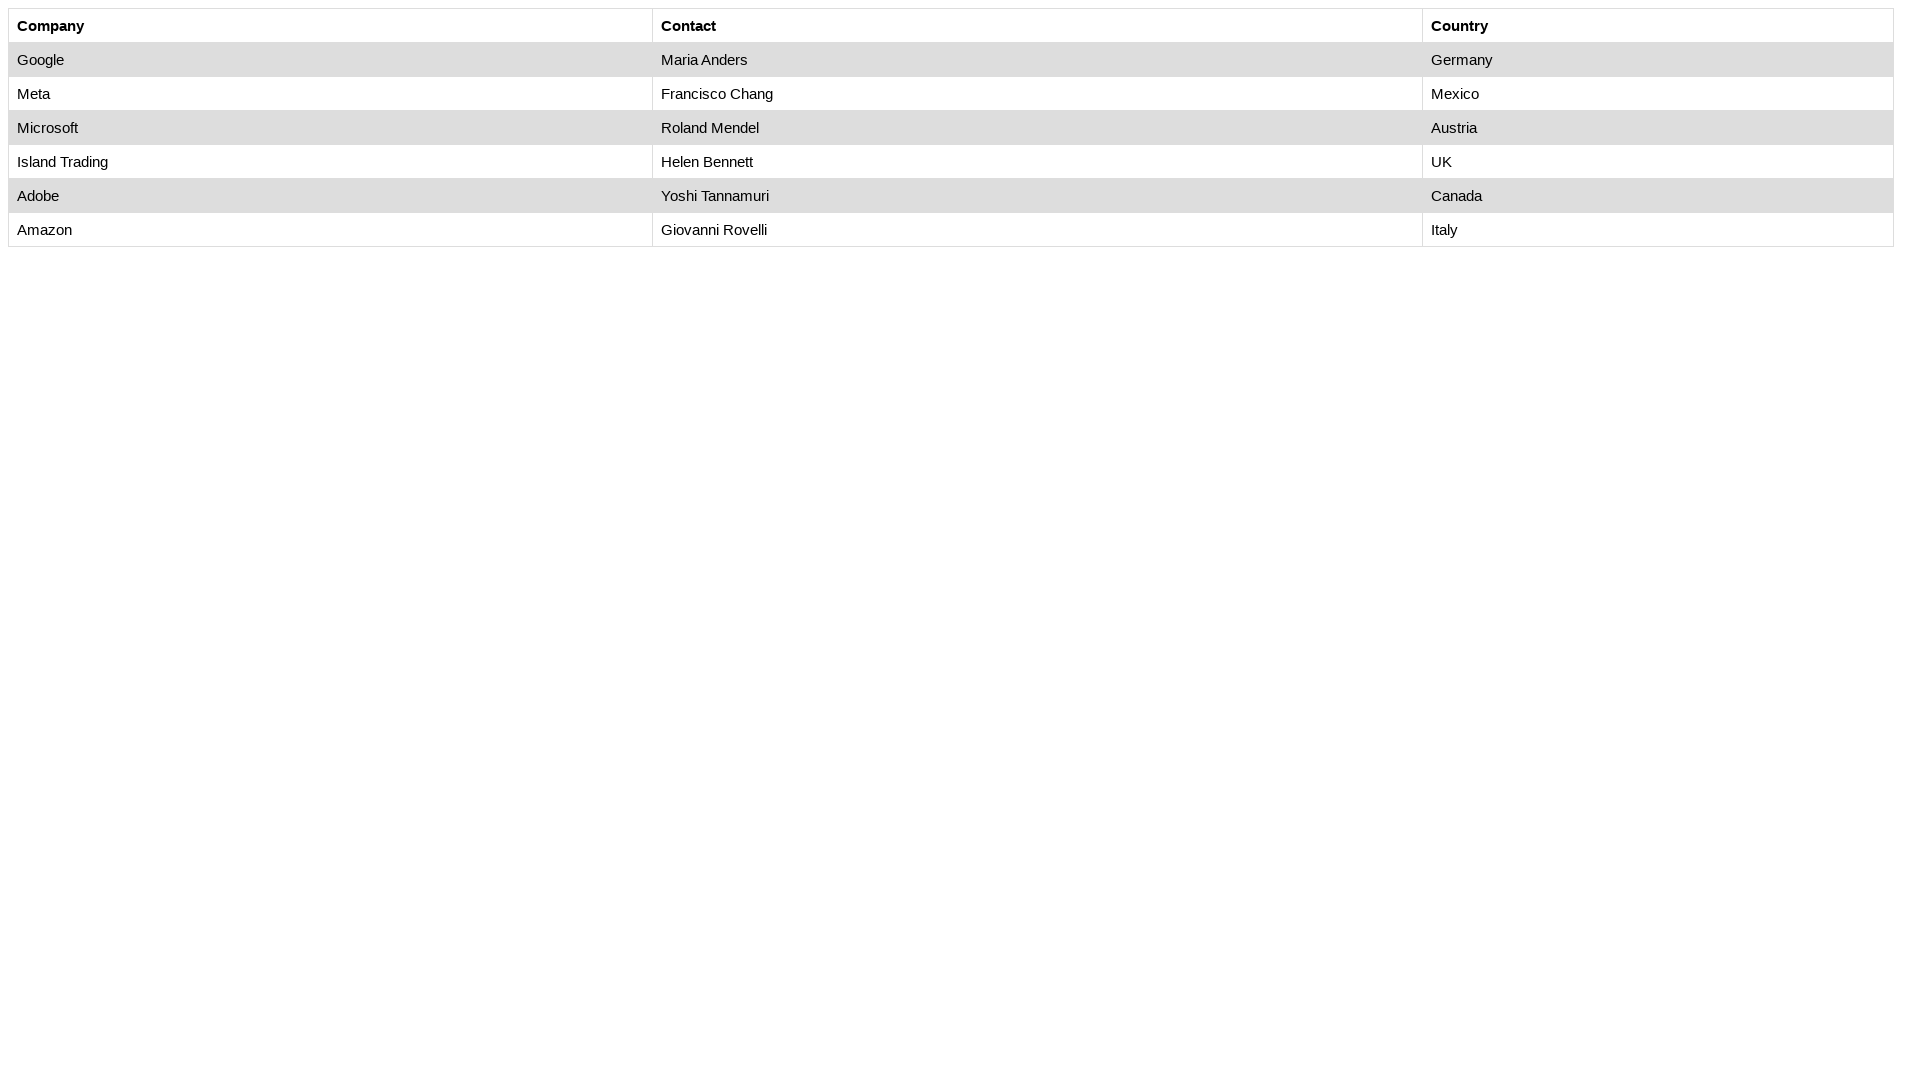

Found 3 columns in the table
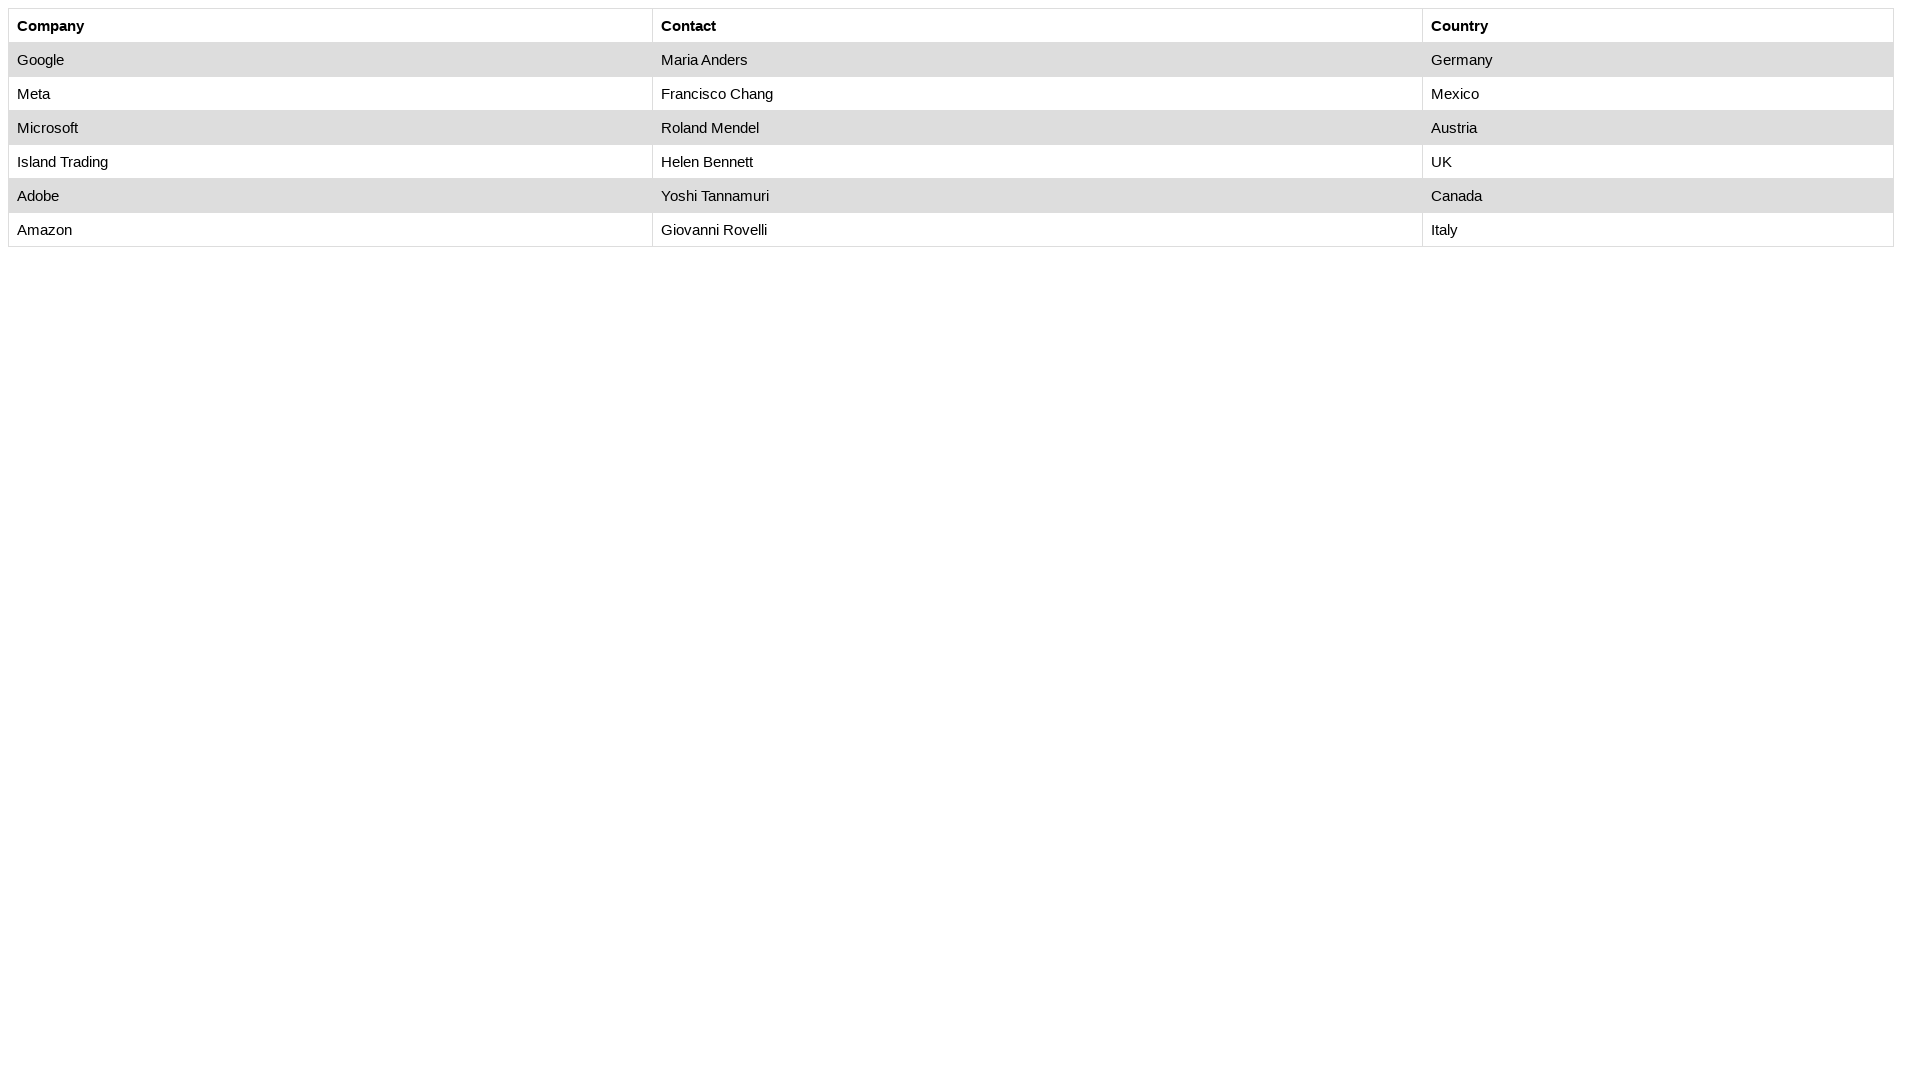

Read cell data from row 2, column 1: Google
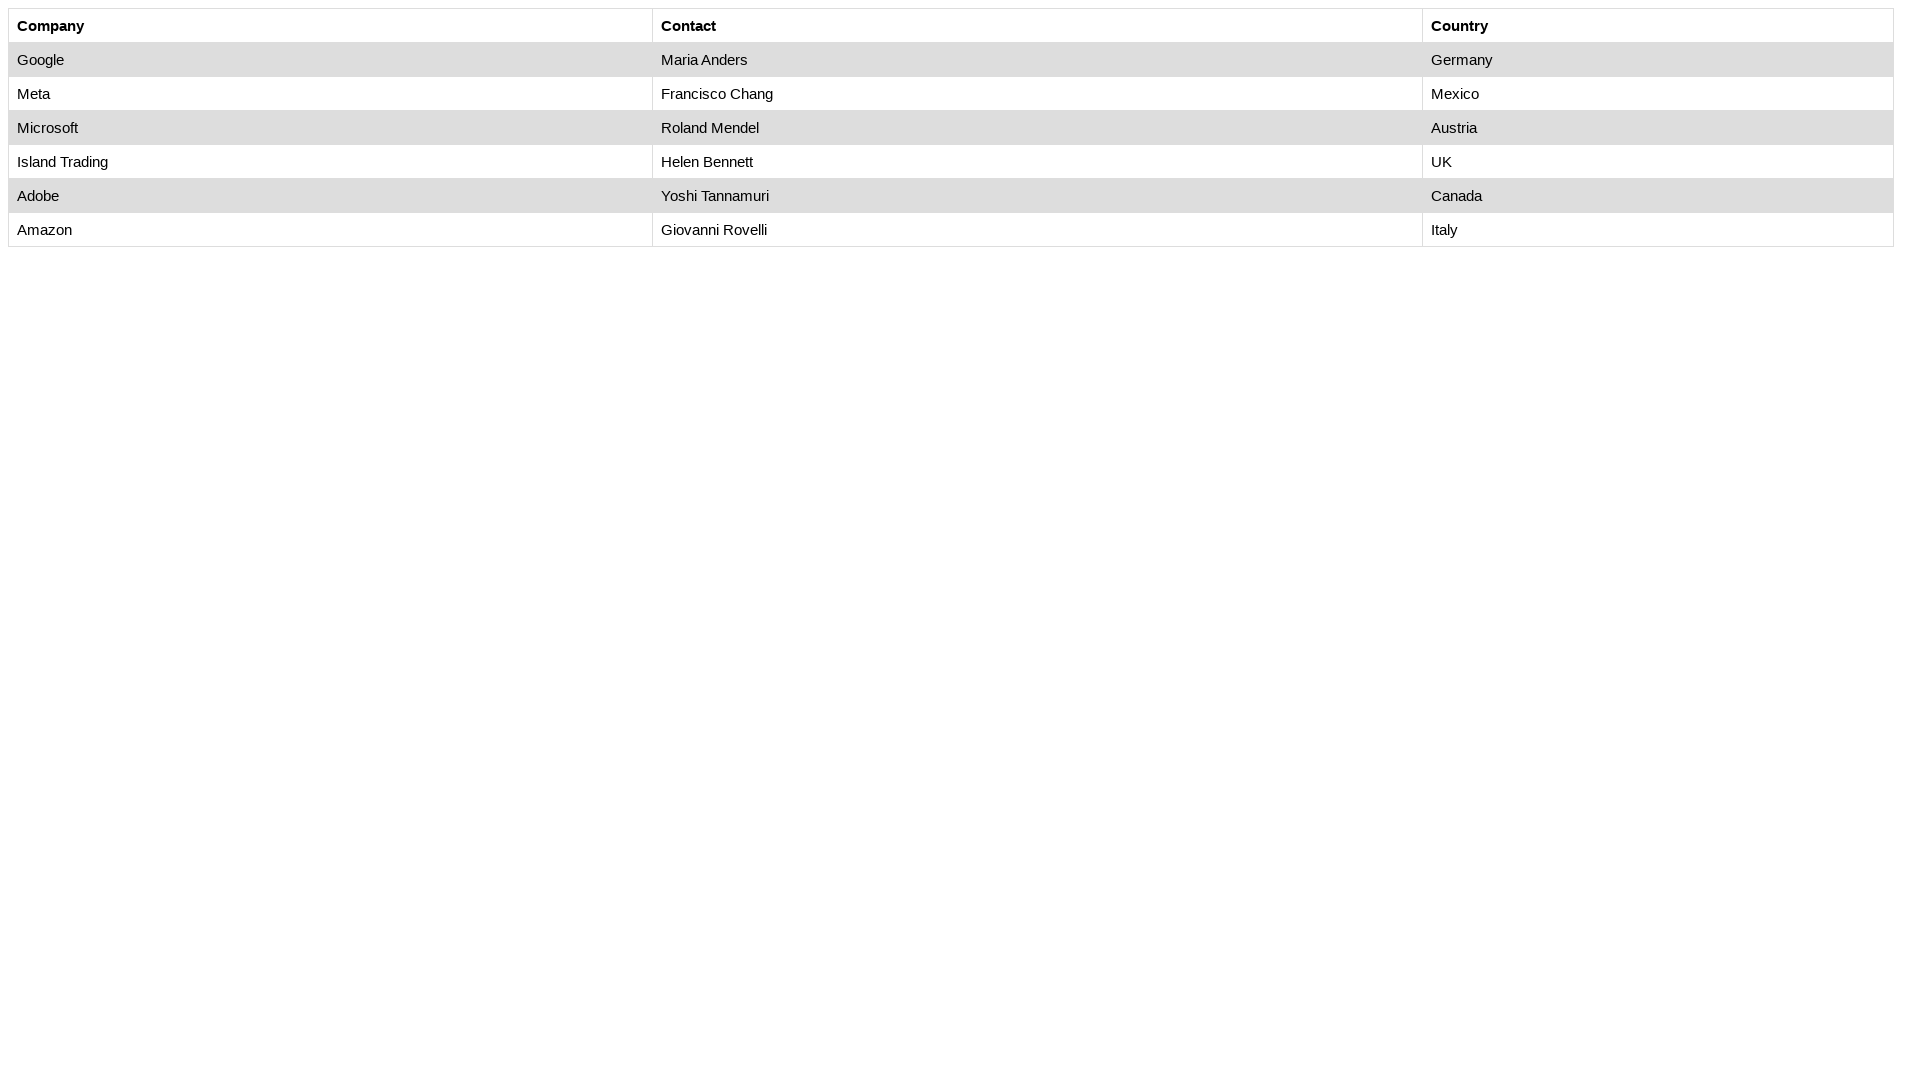

Read cell data from row 2, column 2: Maria Anders
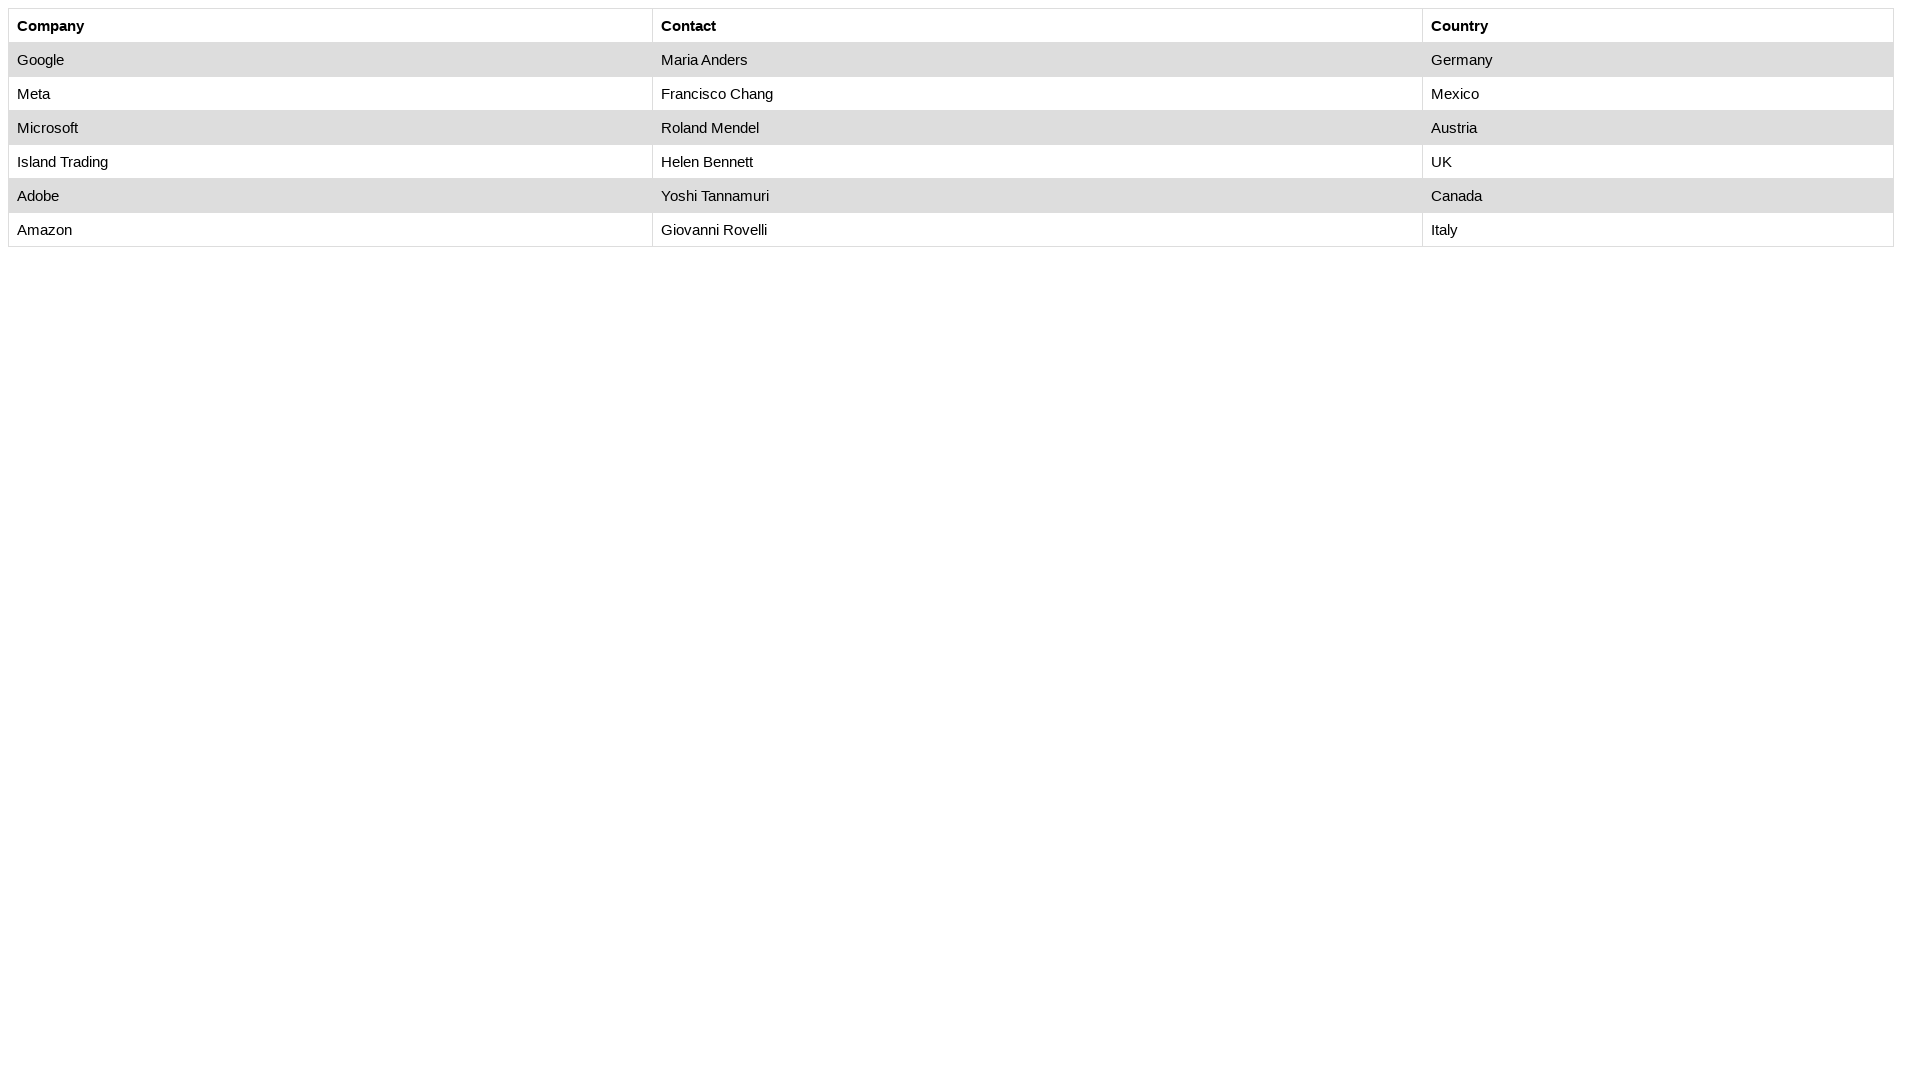

Read cell data from row 2, column 3: Germany
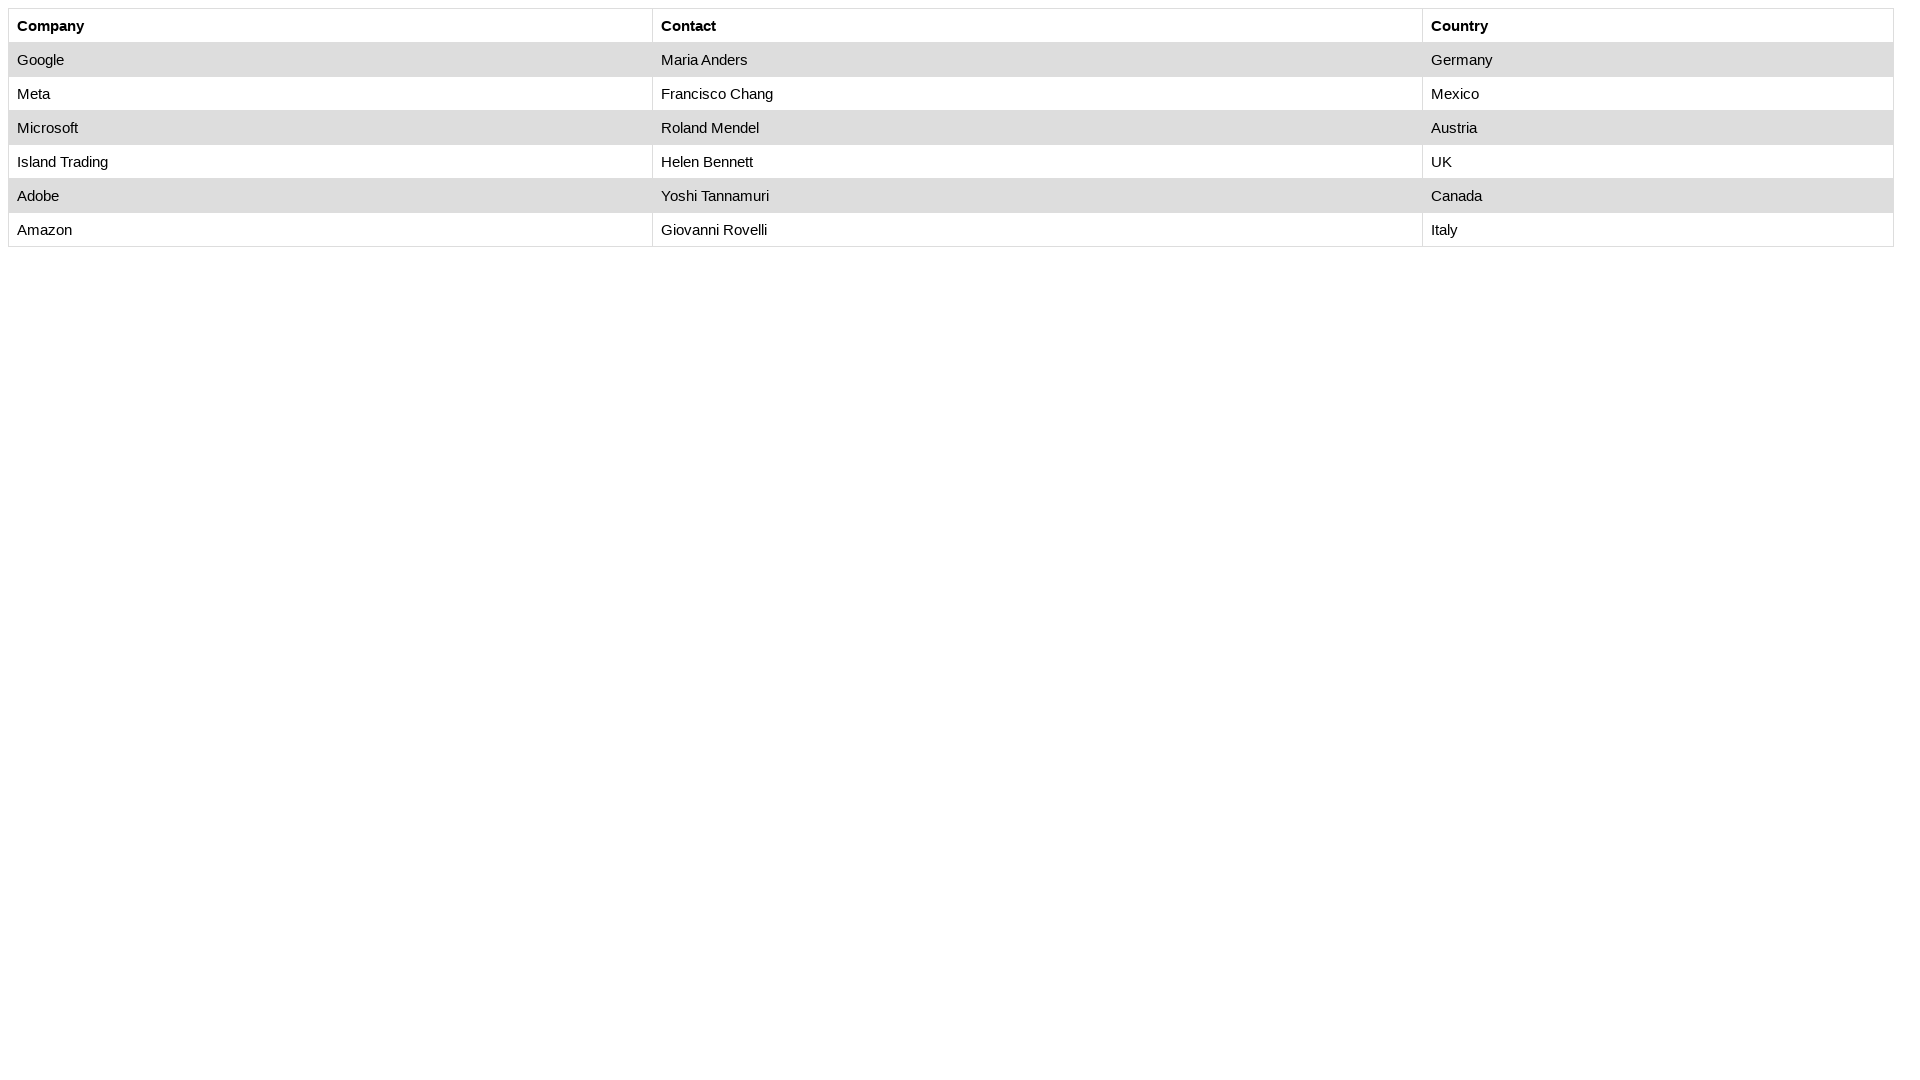

Read cell data from row 3, column 1: Meta
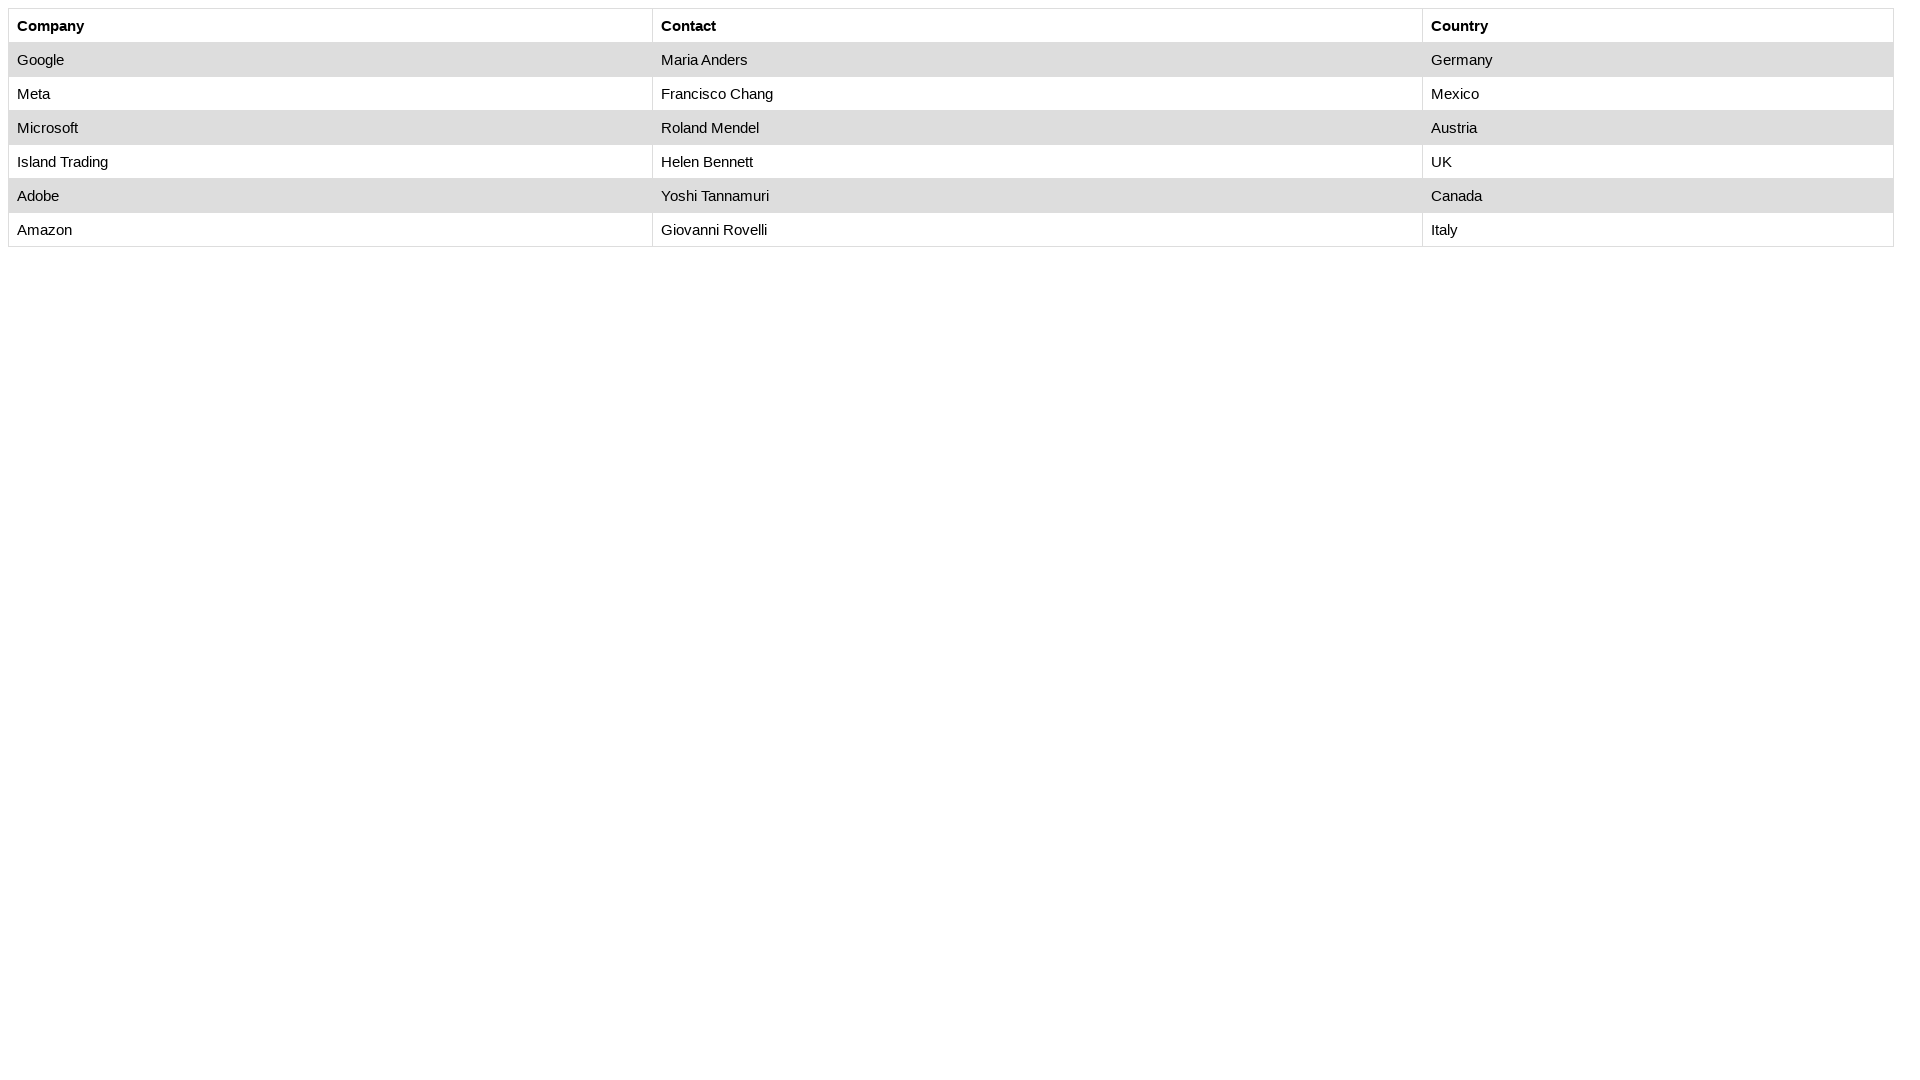

Read cell data from row 3, column 2: Francisco Chang
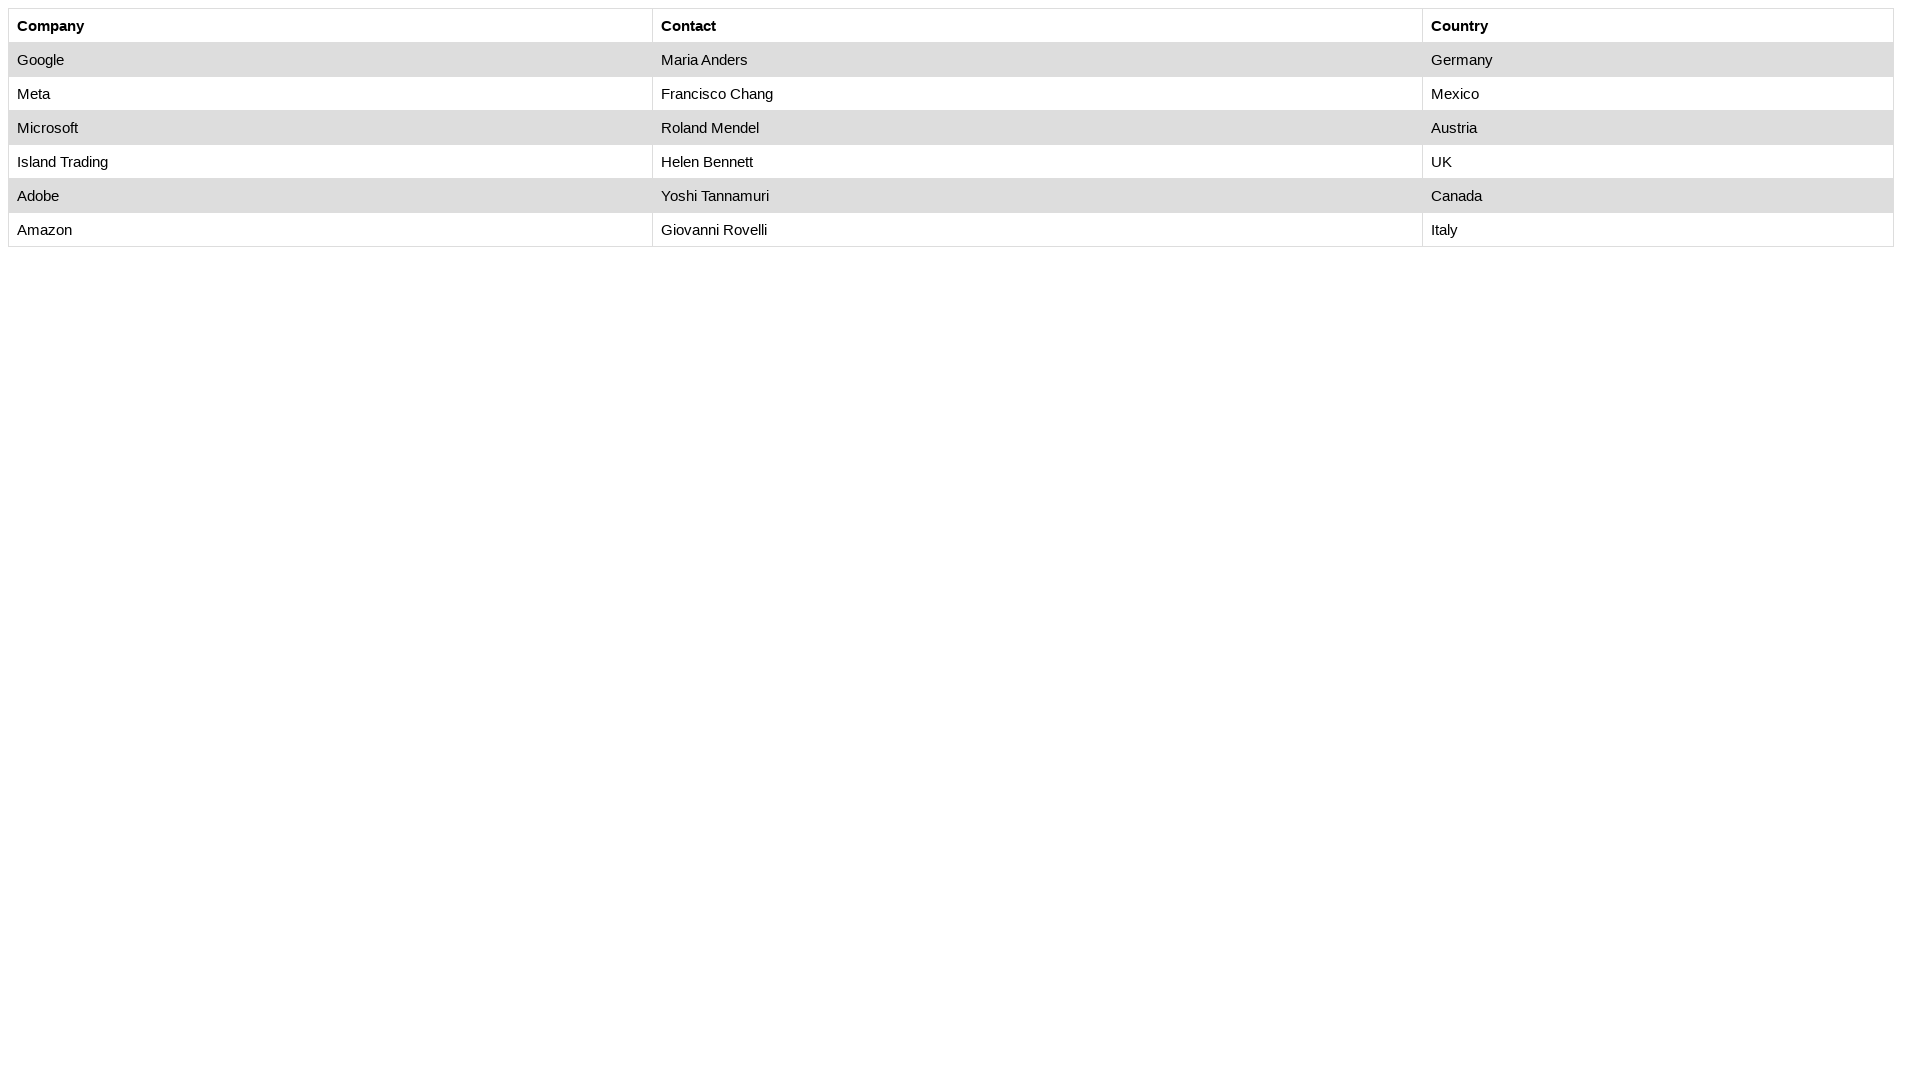

Read cell data from row 3, column 3: Mexico
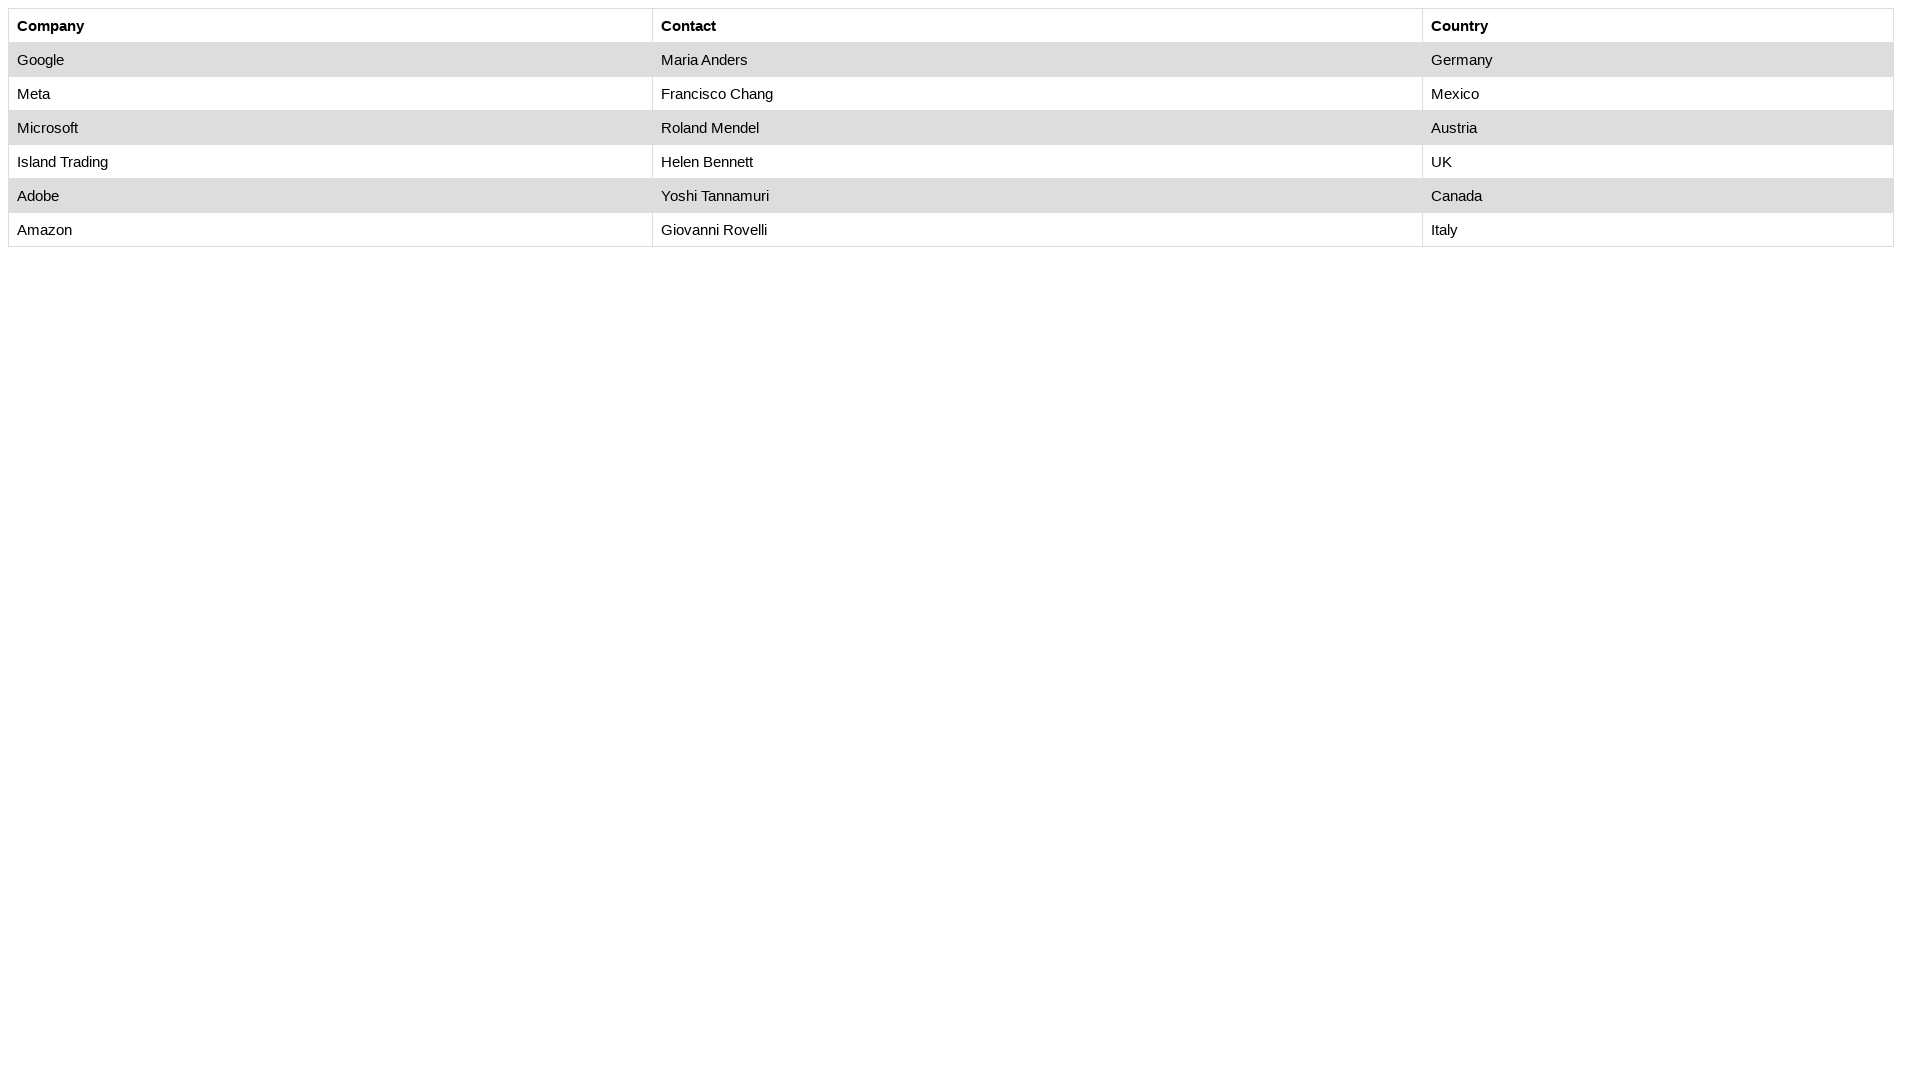

Read cell data from row 4, column 1: Microsoft
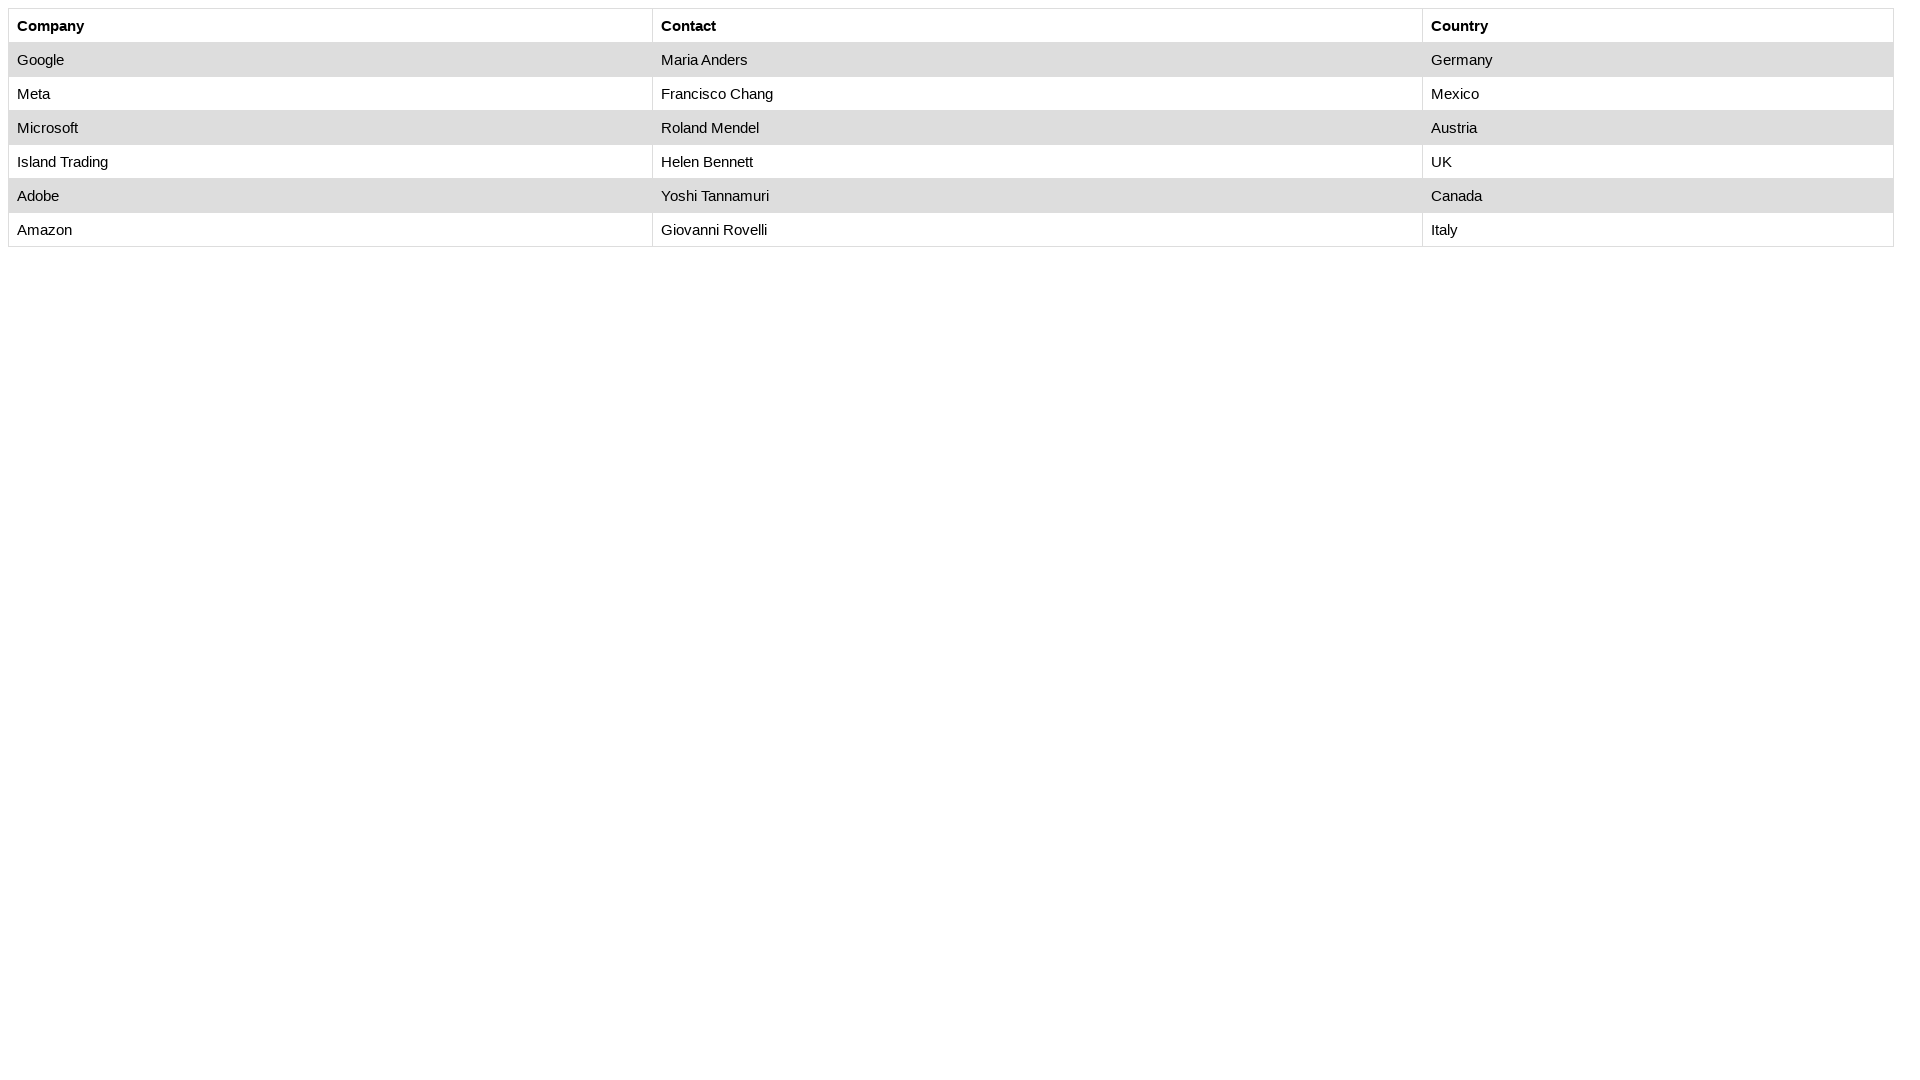

Read cell data from row 4, column 2: Roland Mendel
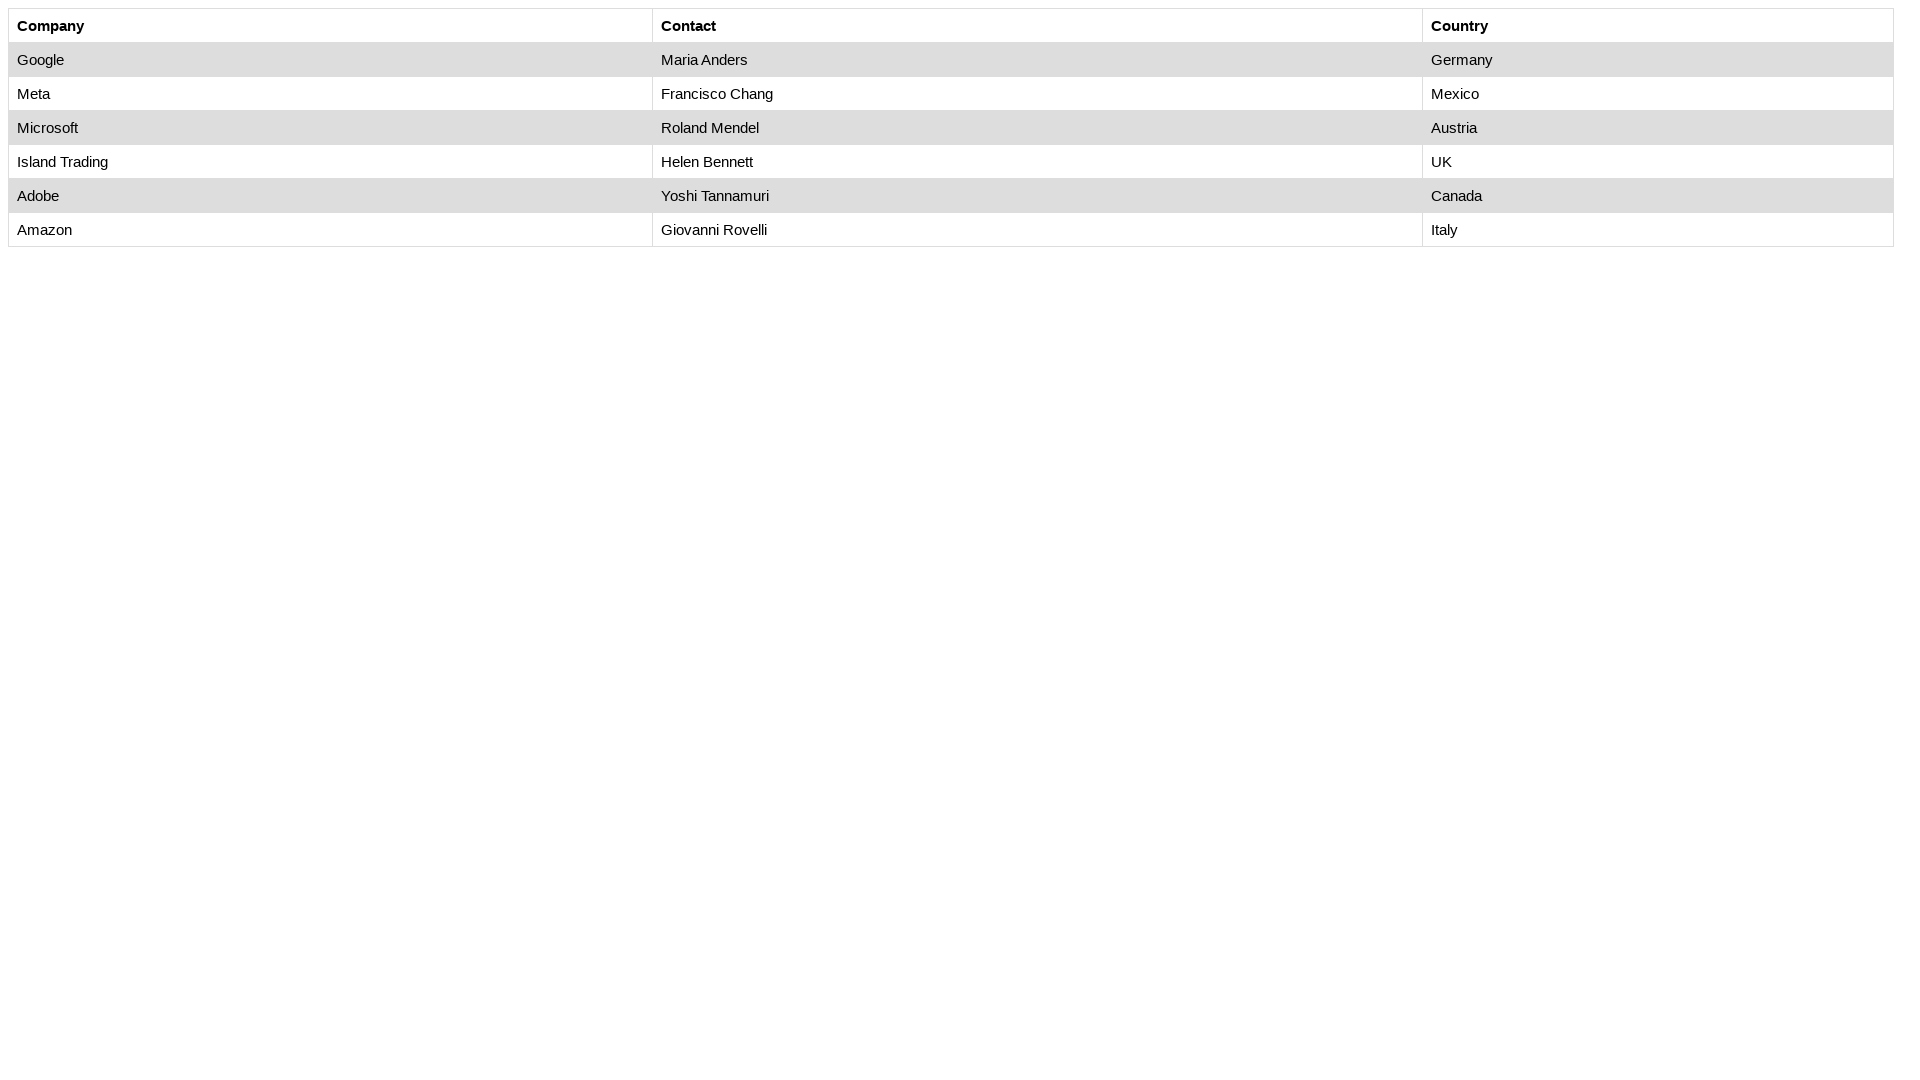

Read cell data from row 4, column 3: Austria
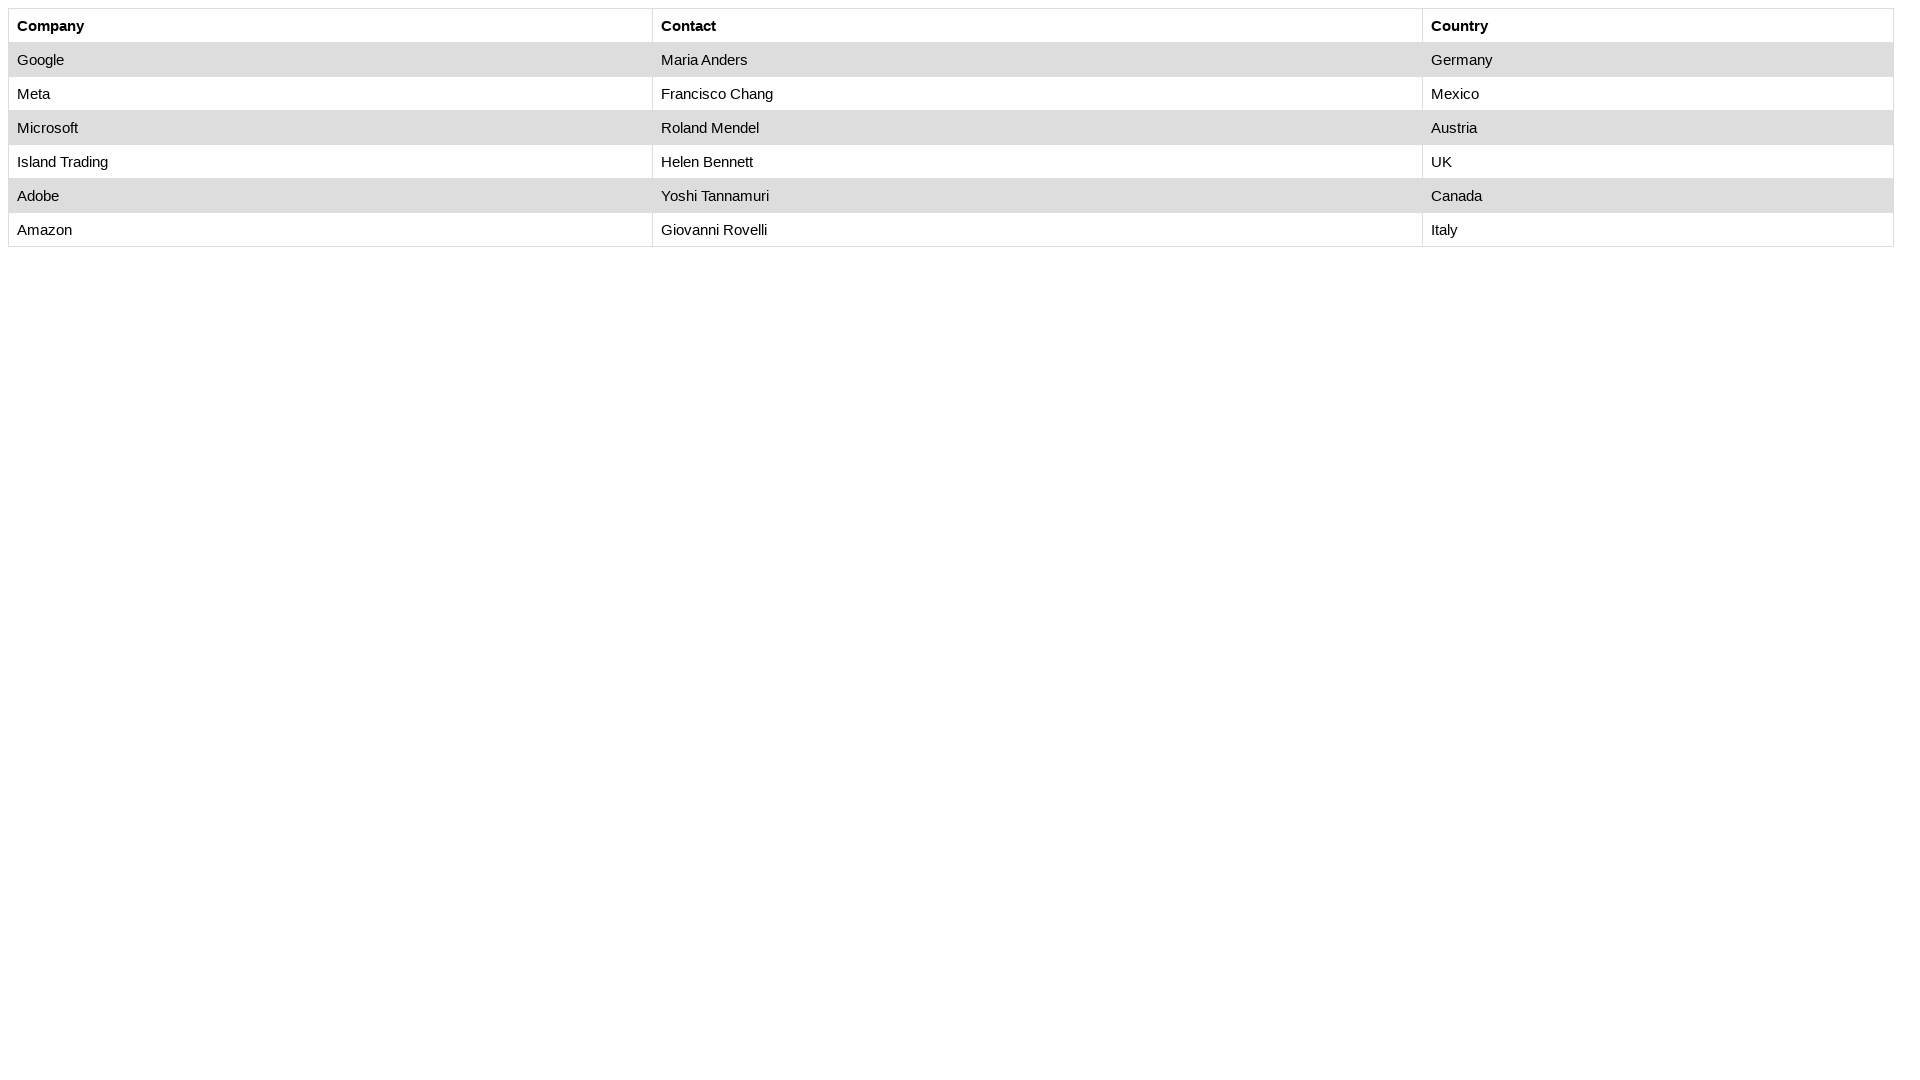

Read cell data from row 5, column 1: Island Trading
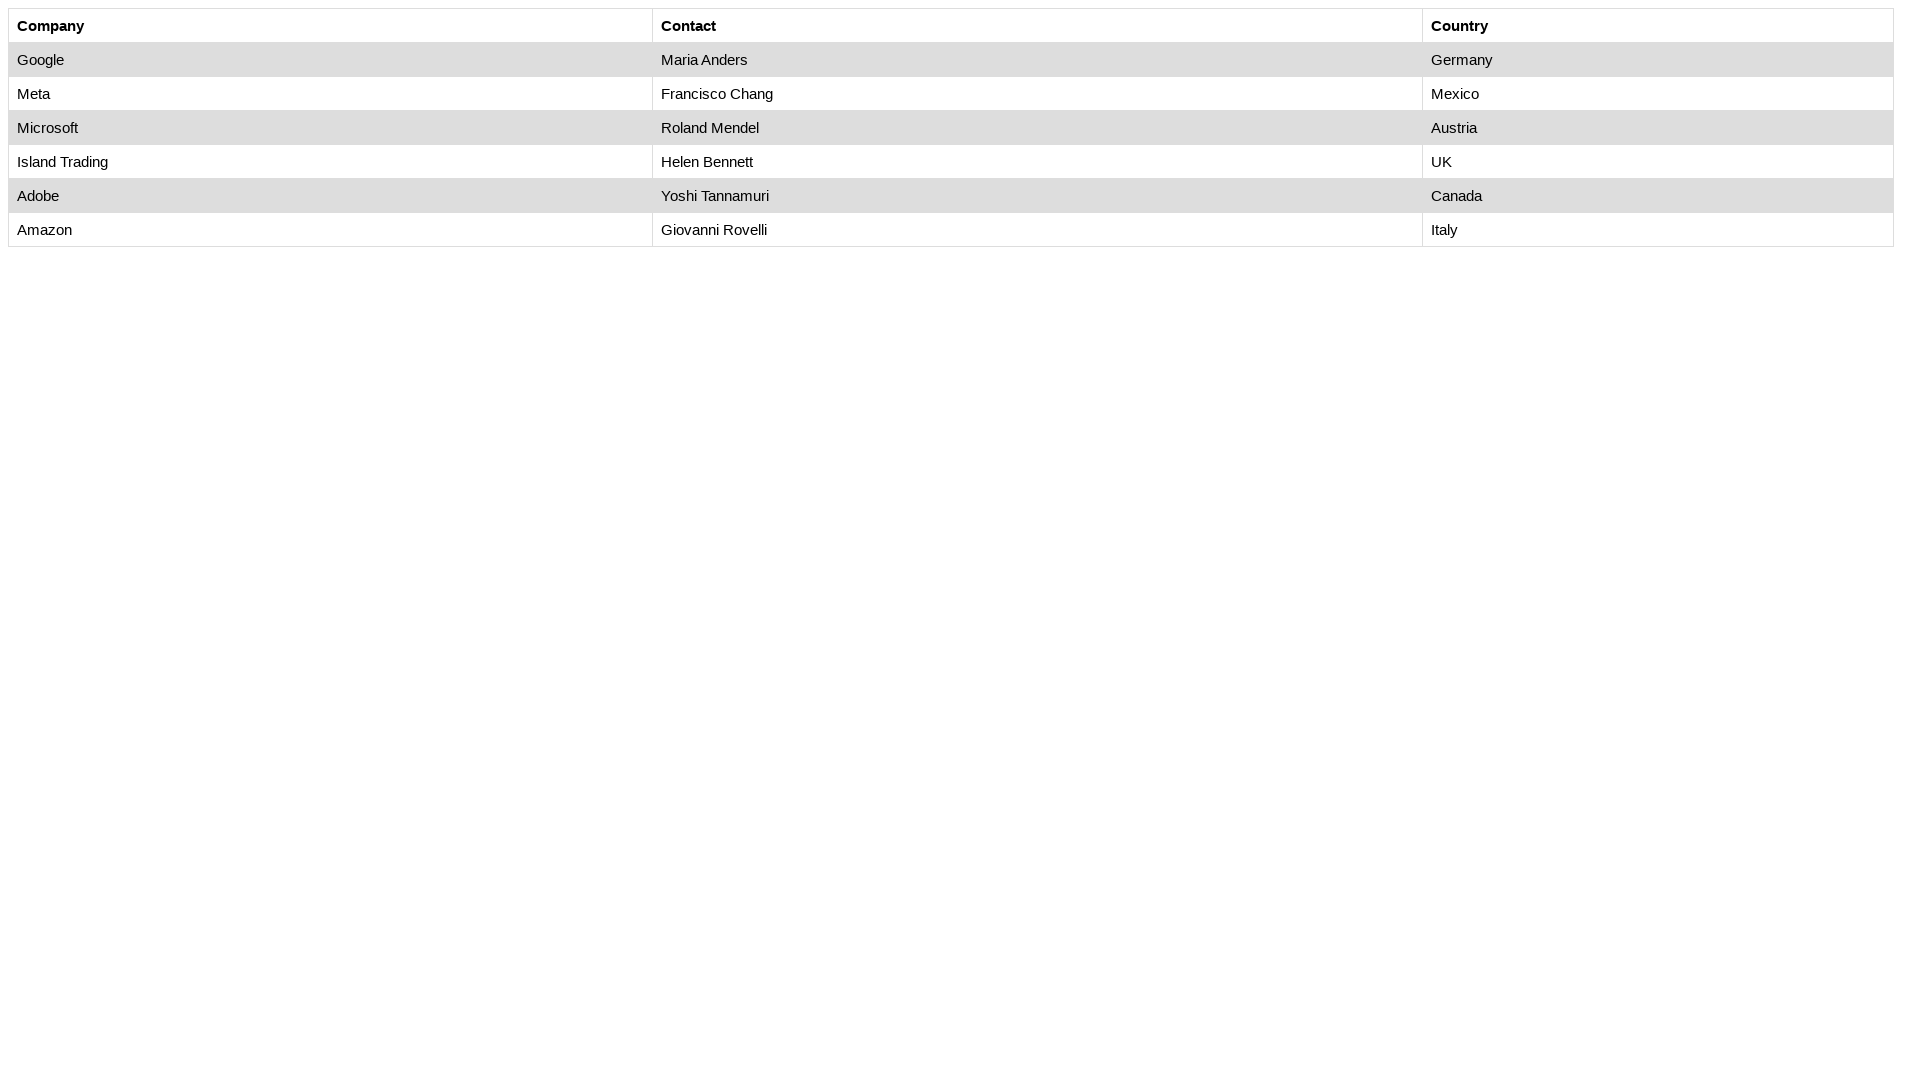

Read cell data from row 5, column 2: Helen Bennett
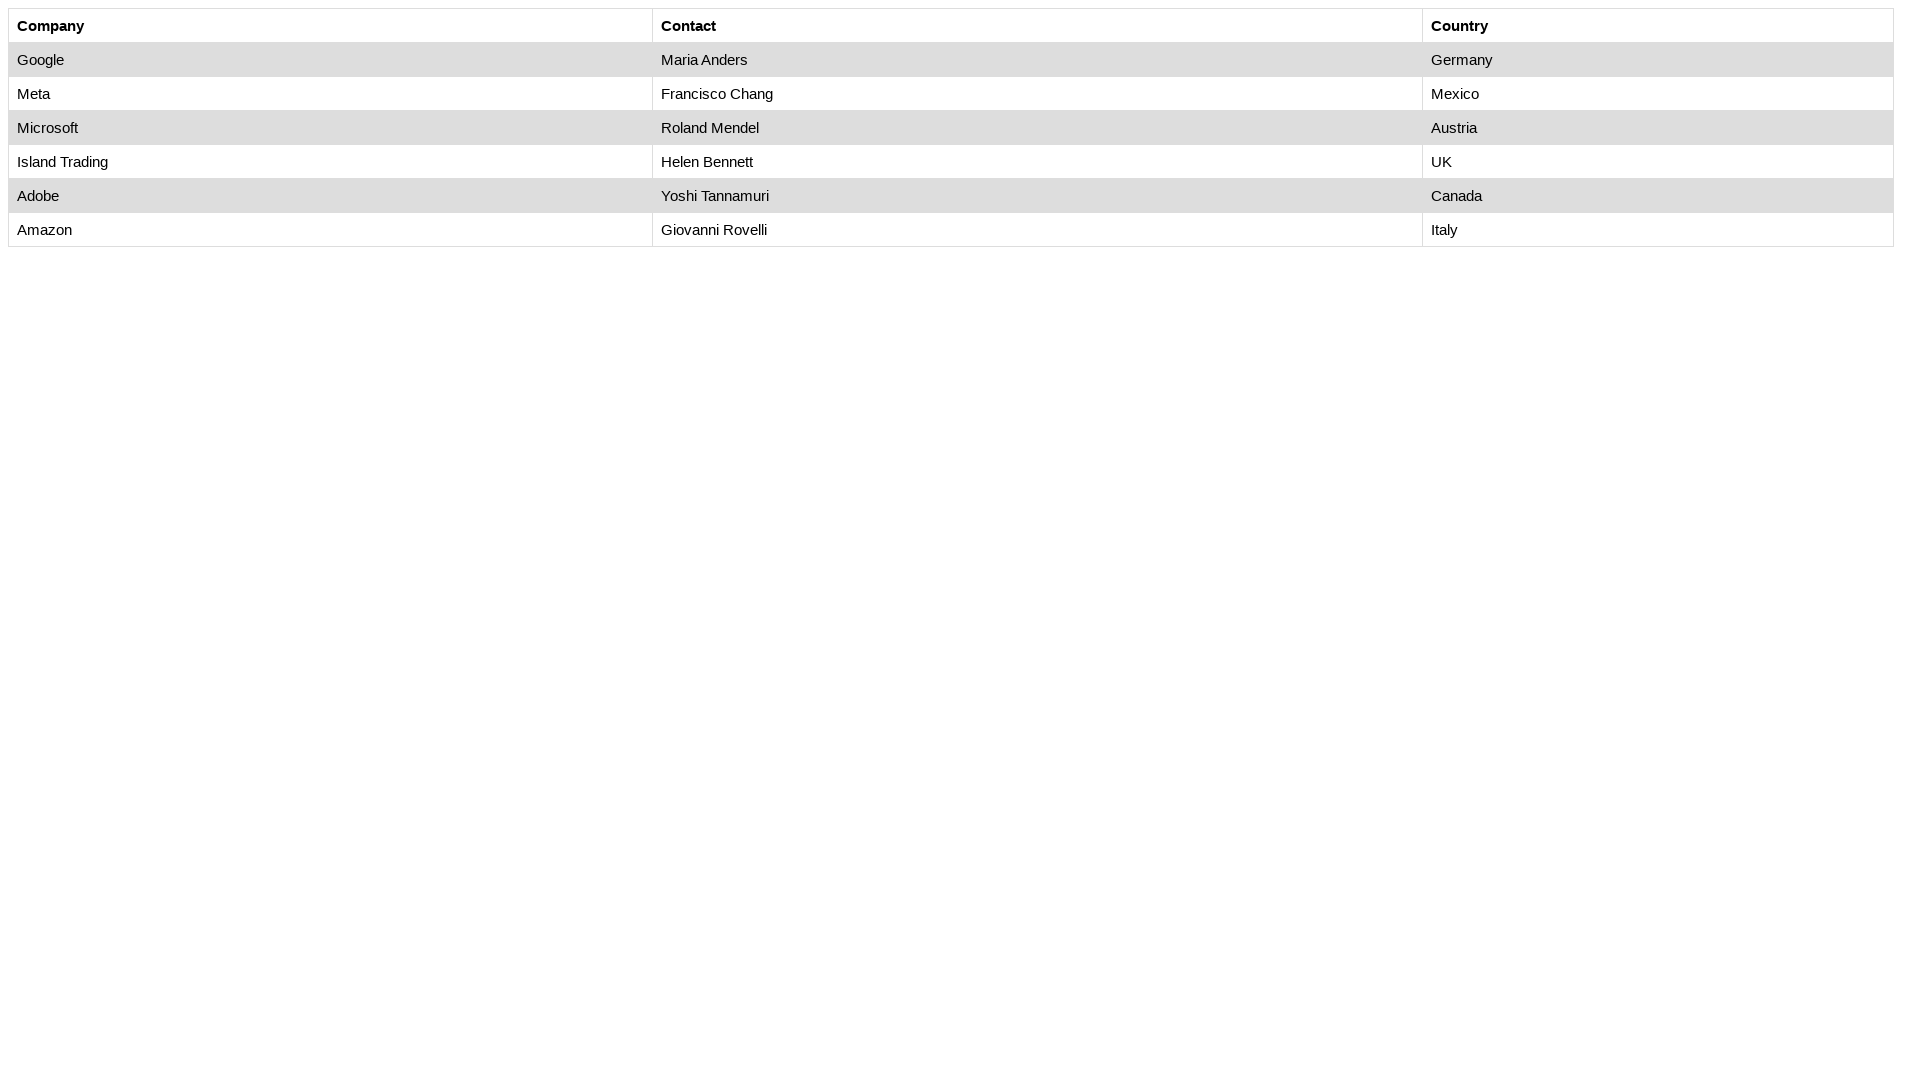

Found Helen Bennett in table
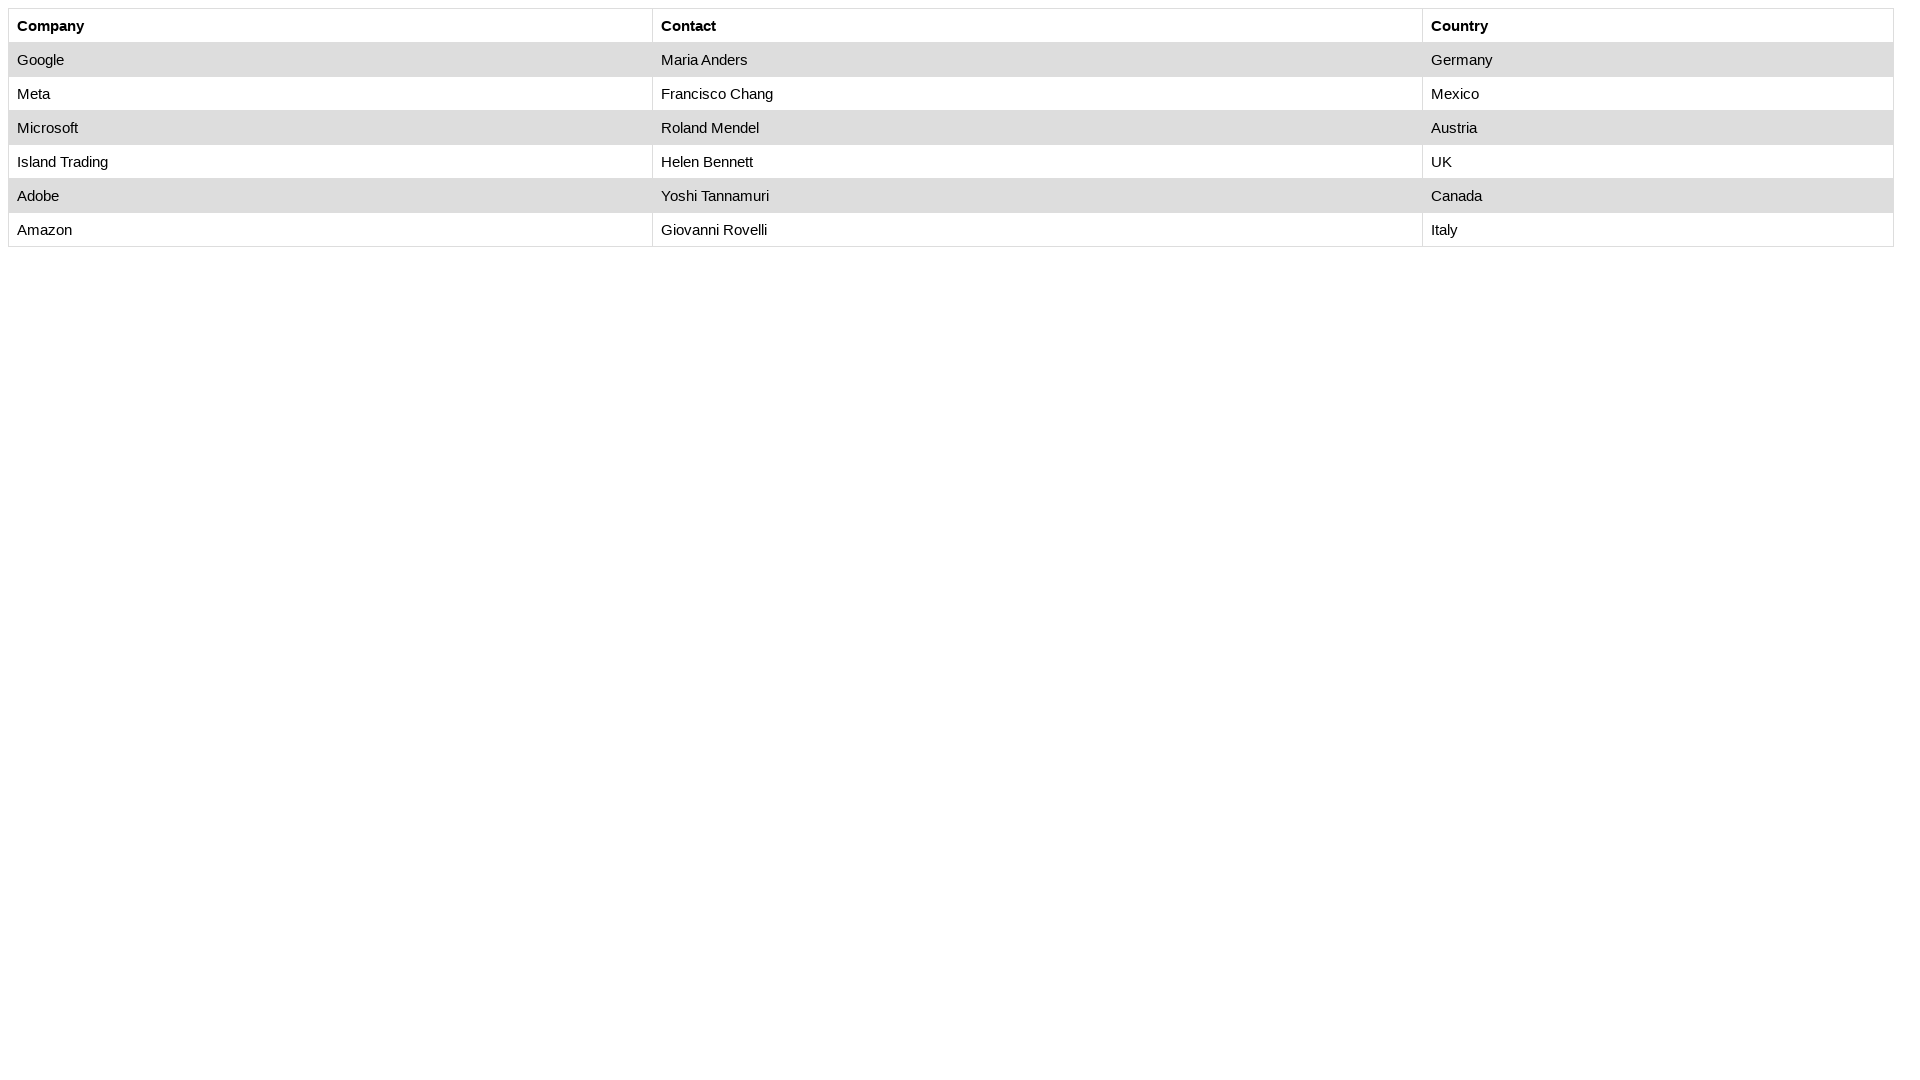

Retrieved country for Helen Bennett: UK
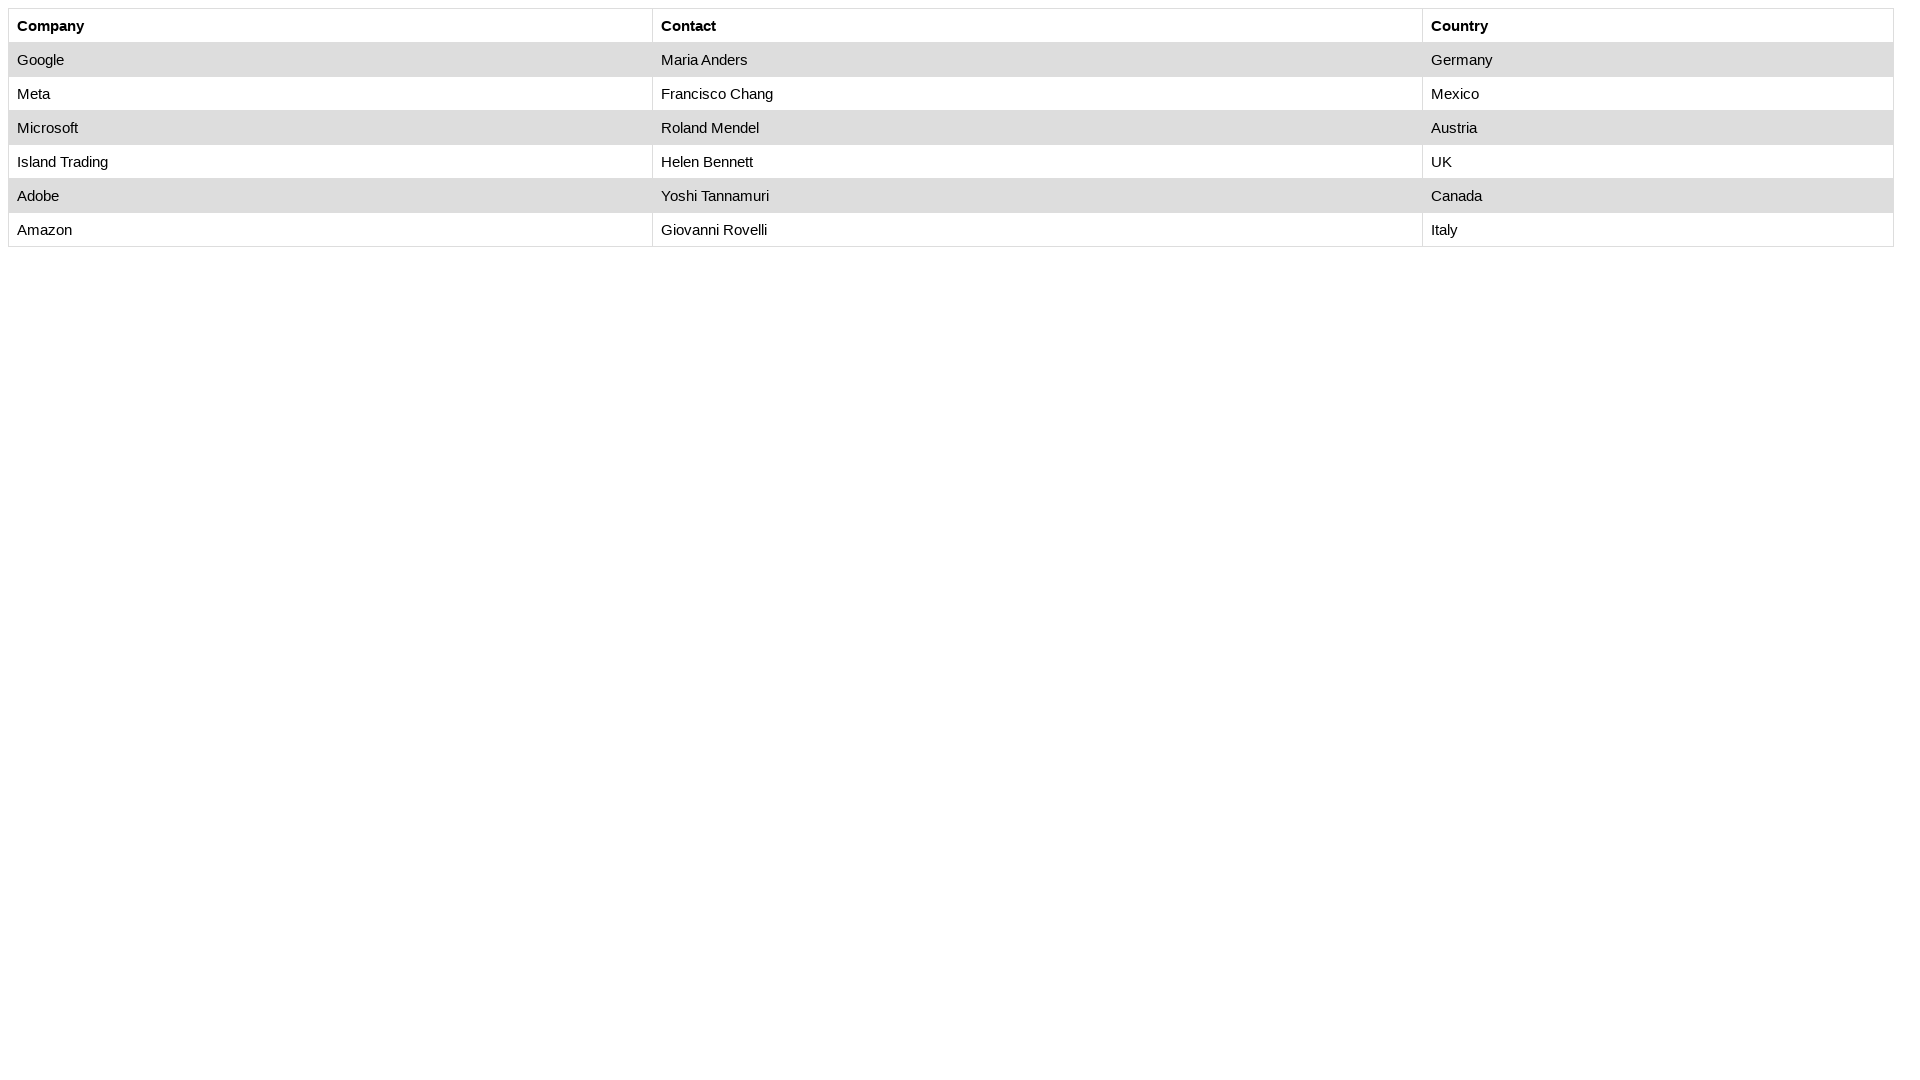

Read cell data from row 5, column 3: UK
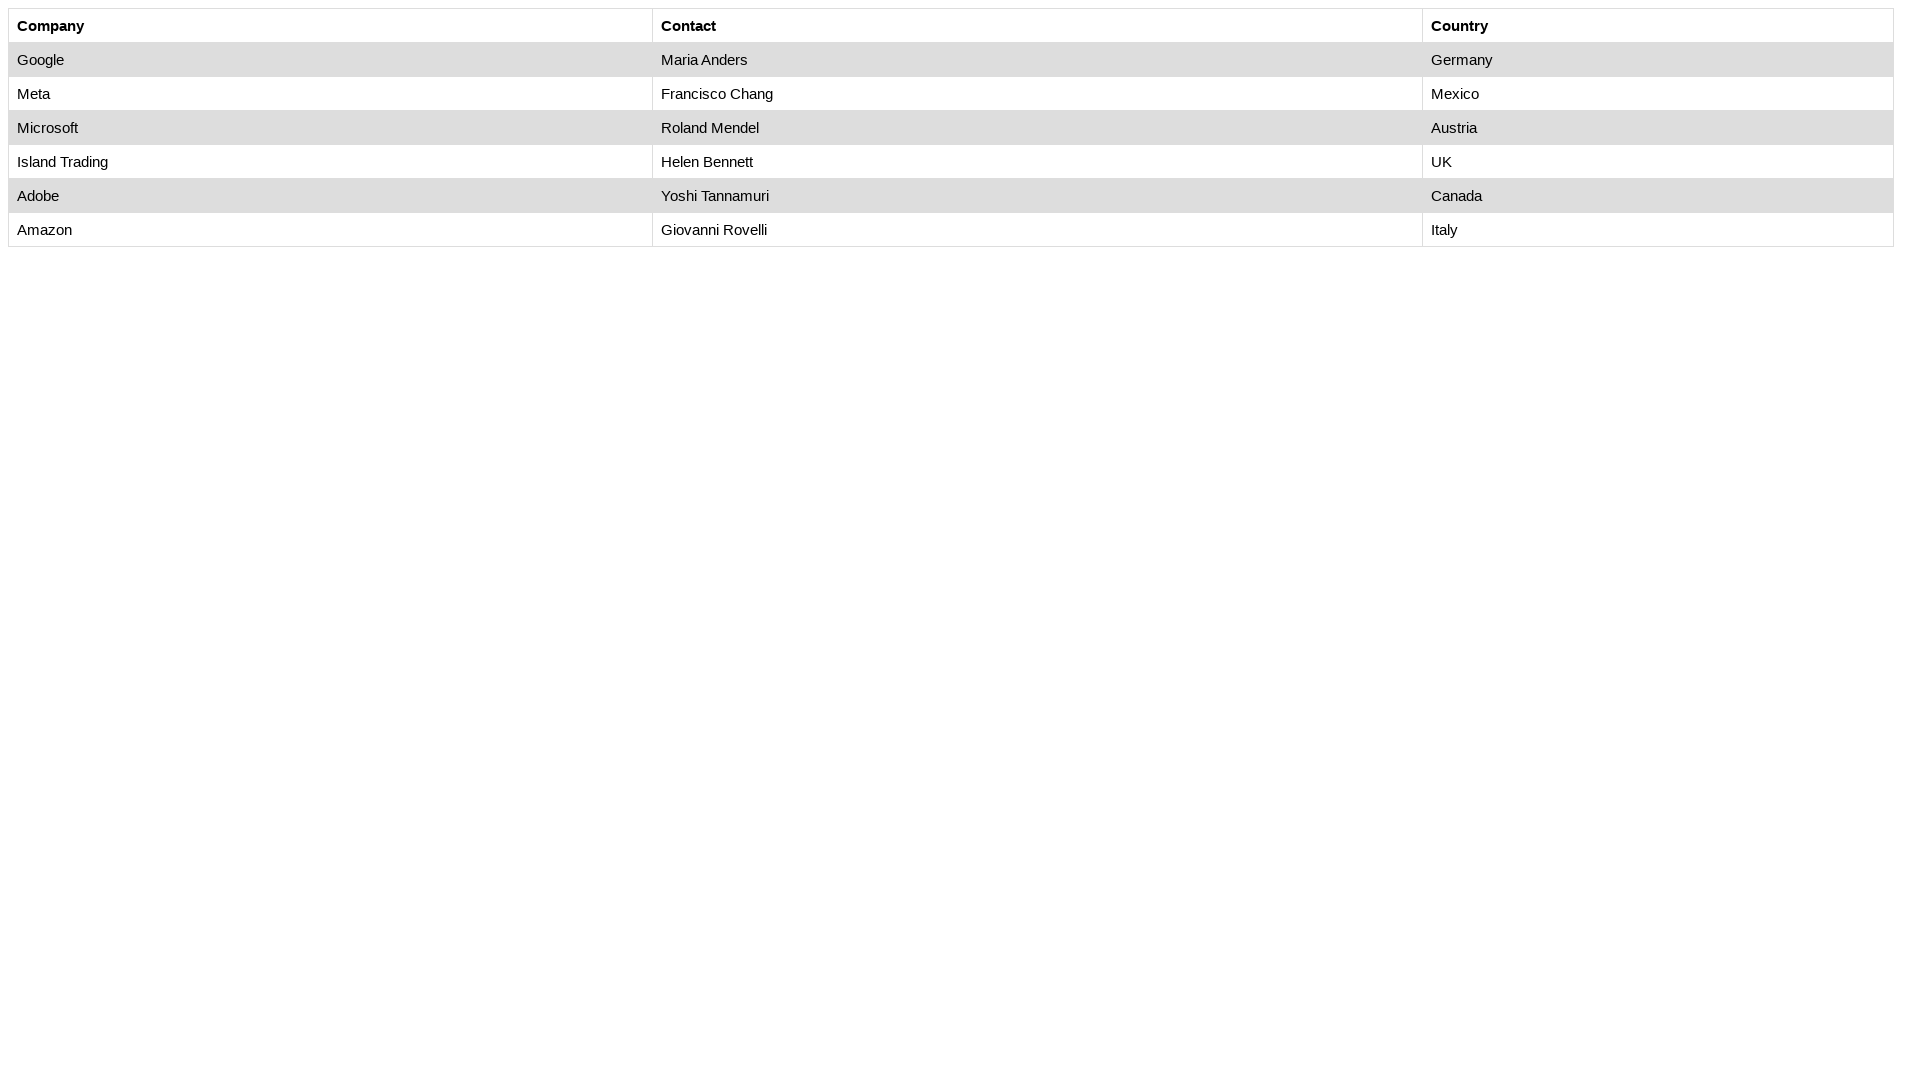

Read cell data from row 6, column 1: Adobe
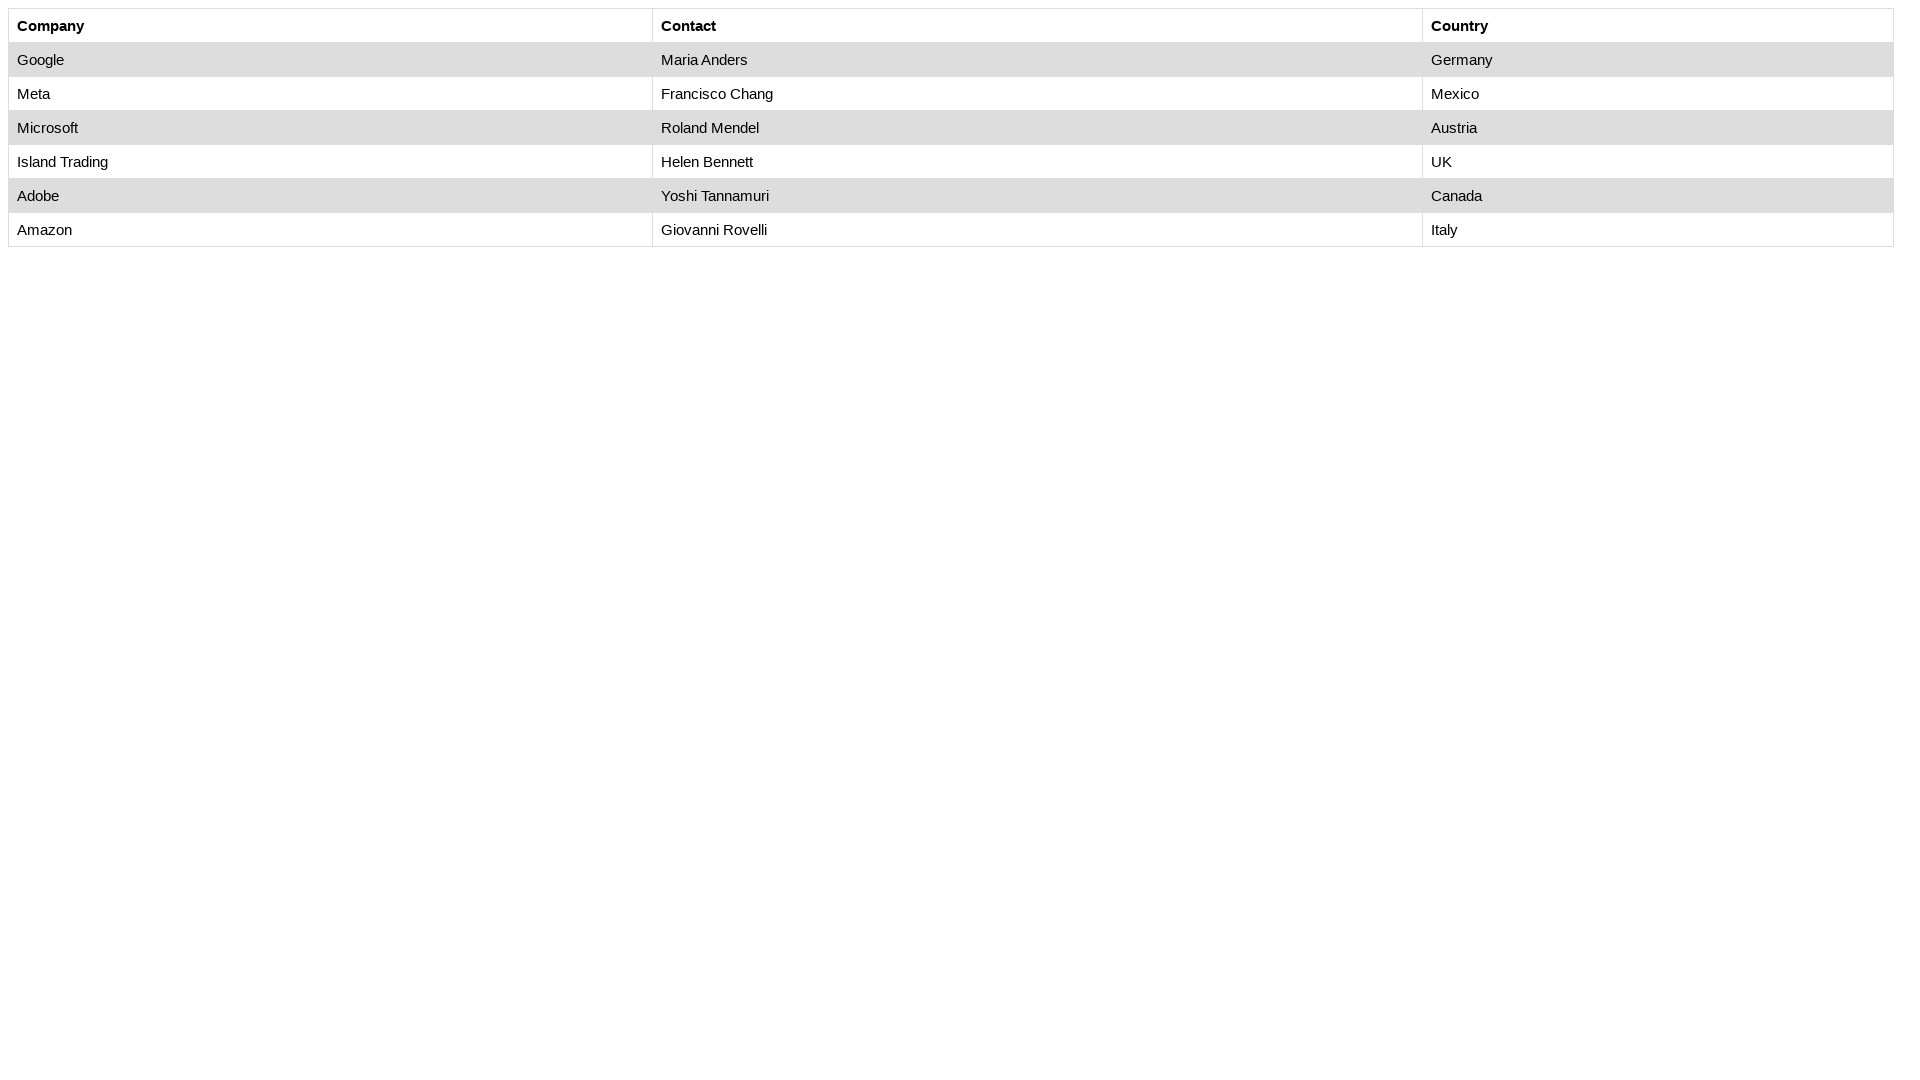

Read cell data from row 6, column 2: Yoshi Tannamuri
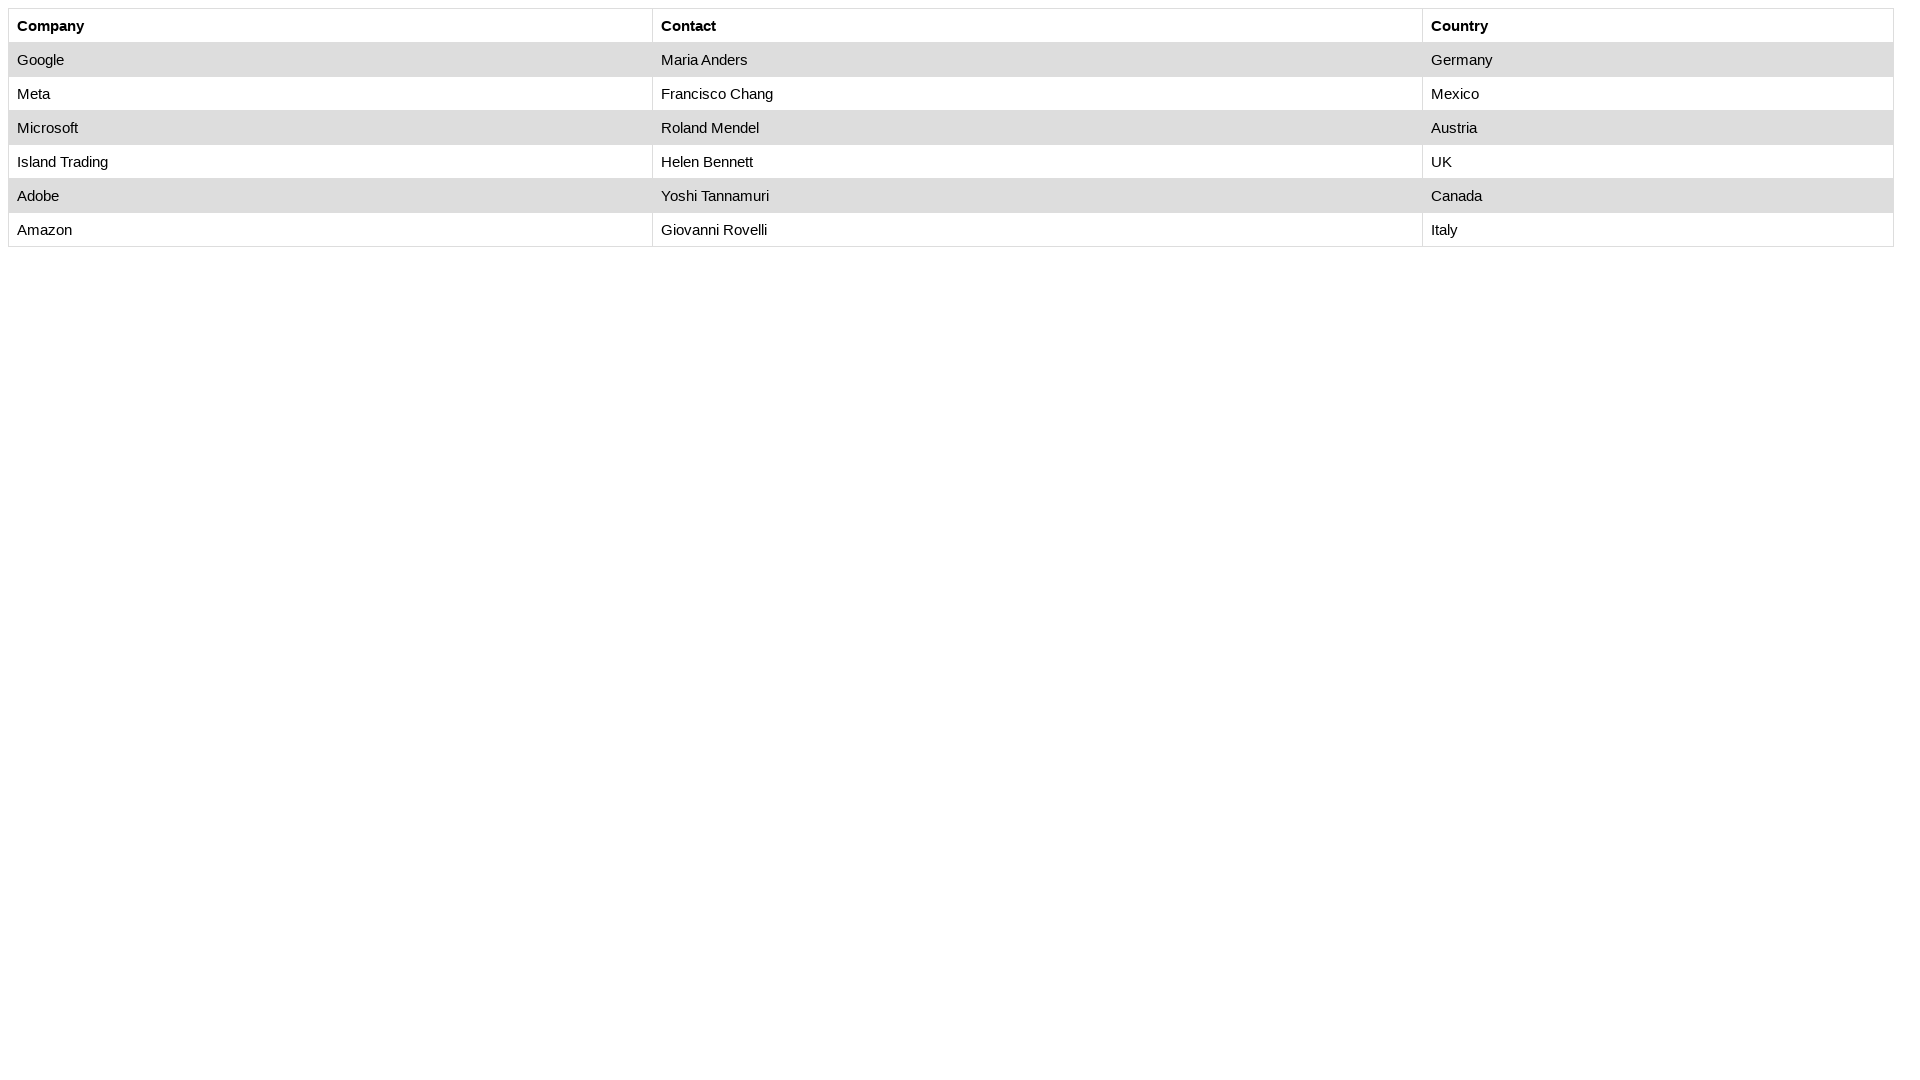

Read cell data from row 6, column 3: Canada
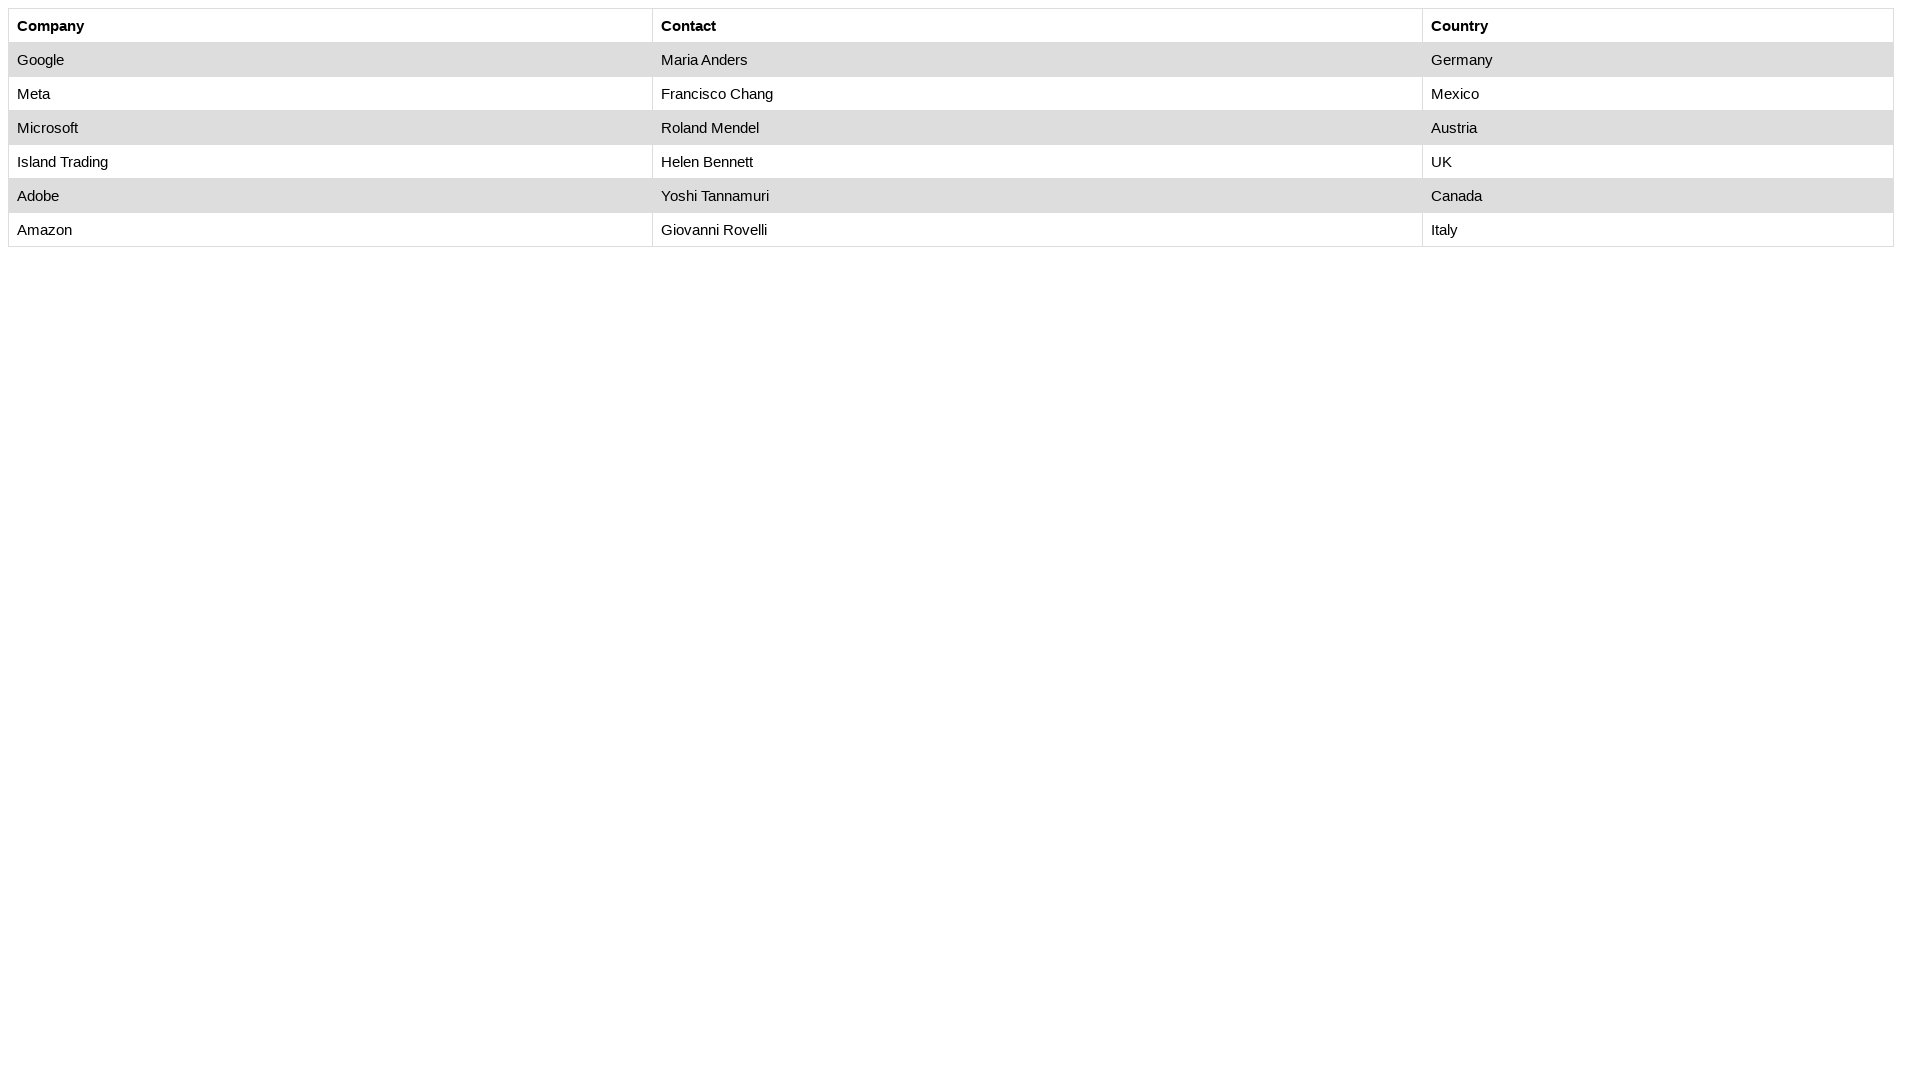

Read cell data from row 7, column 1: Amazon
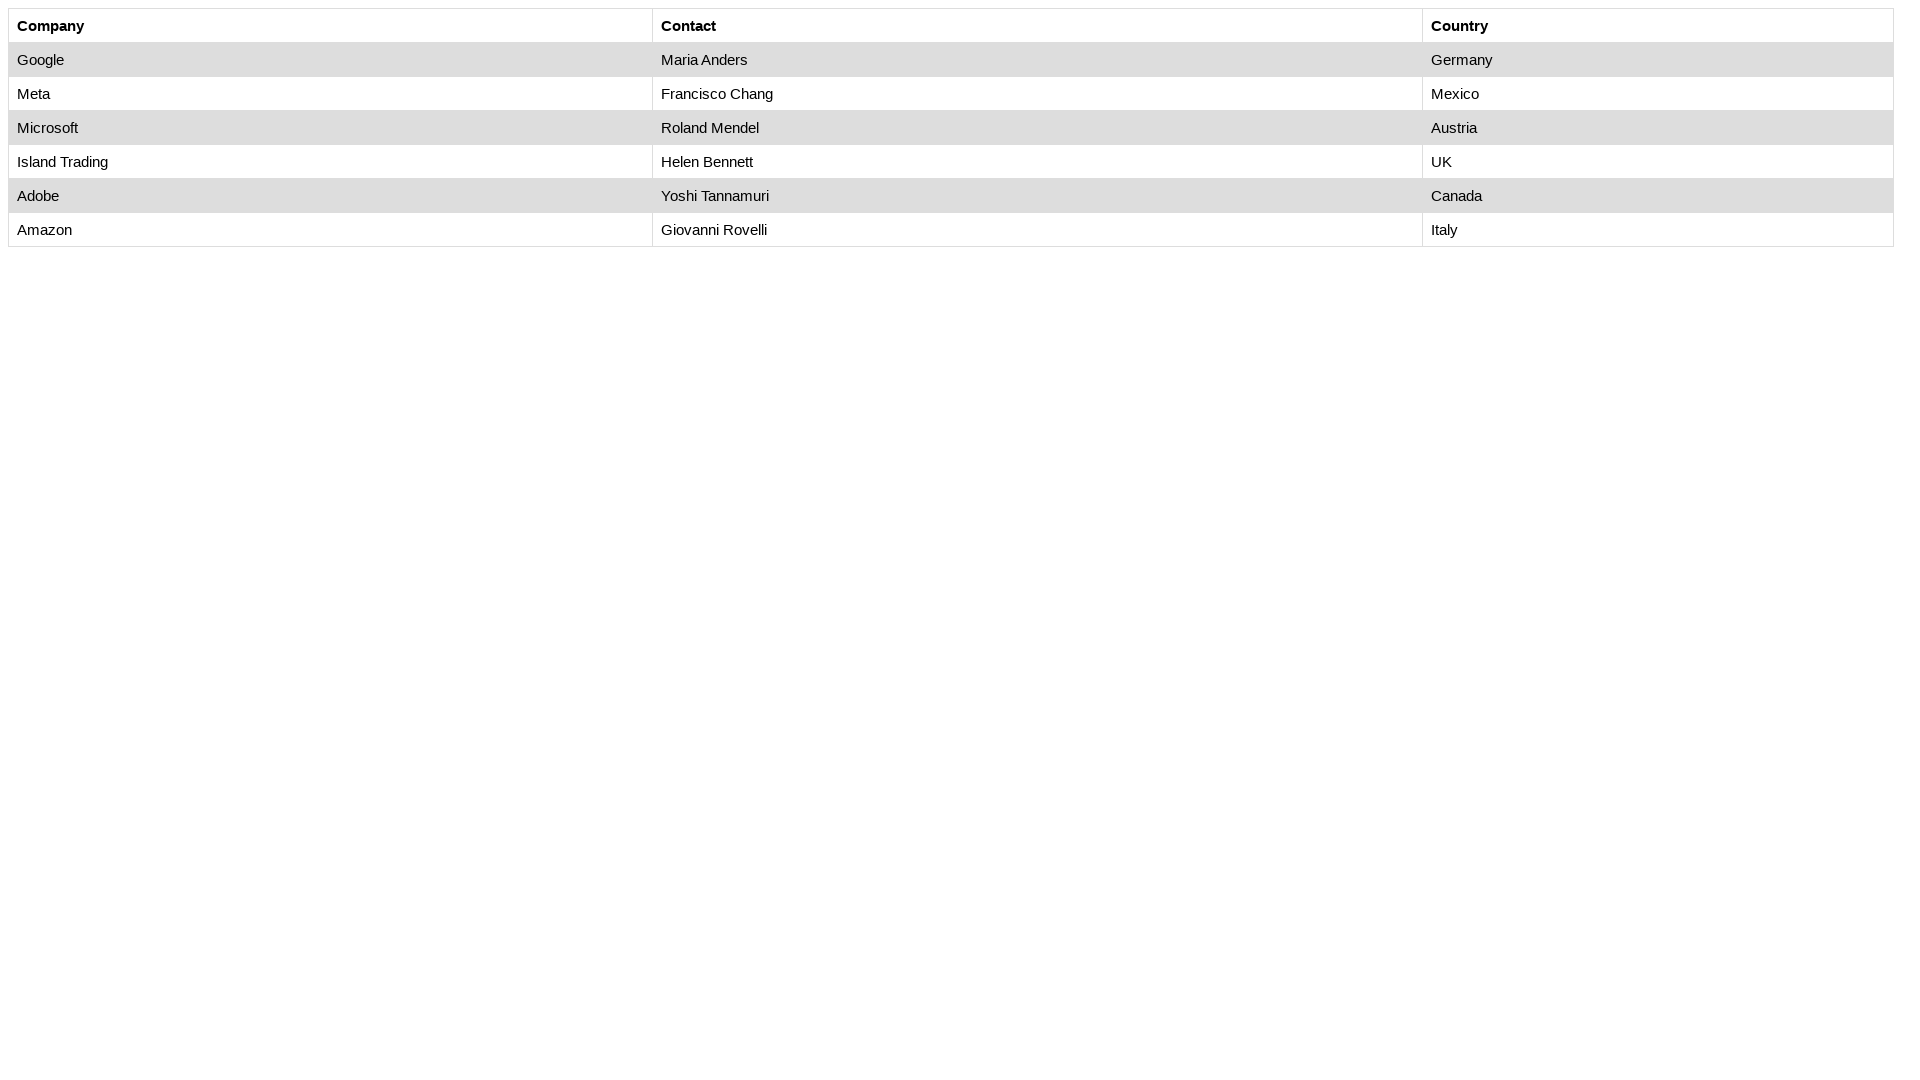

Read cell data from row 7, column 2: Giovanni Rovelli
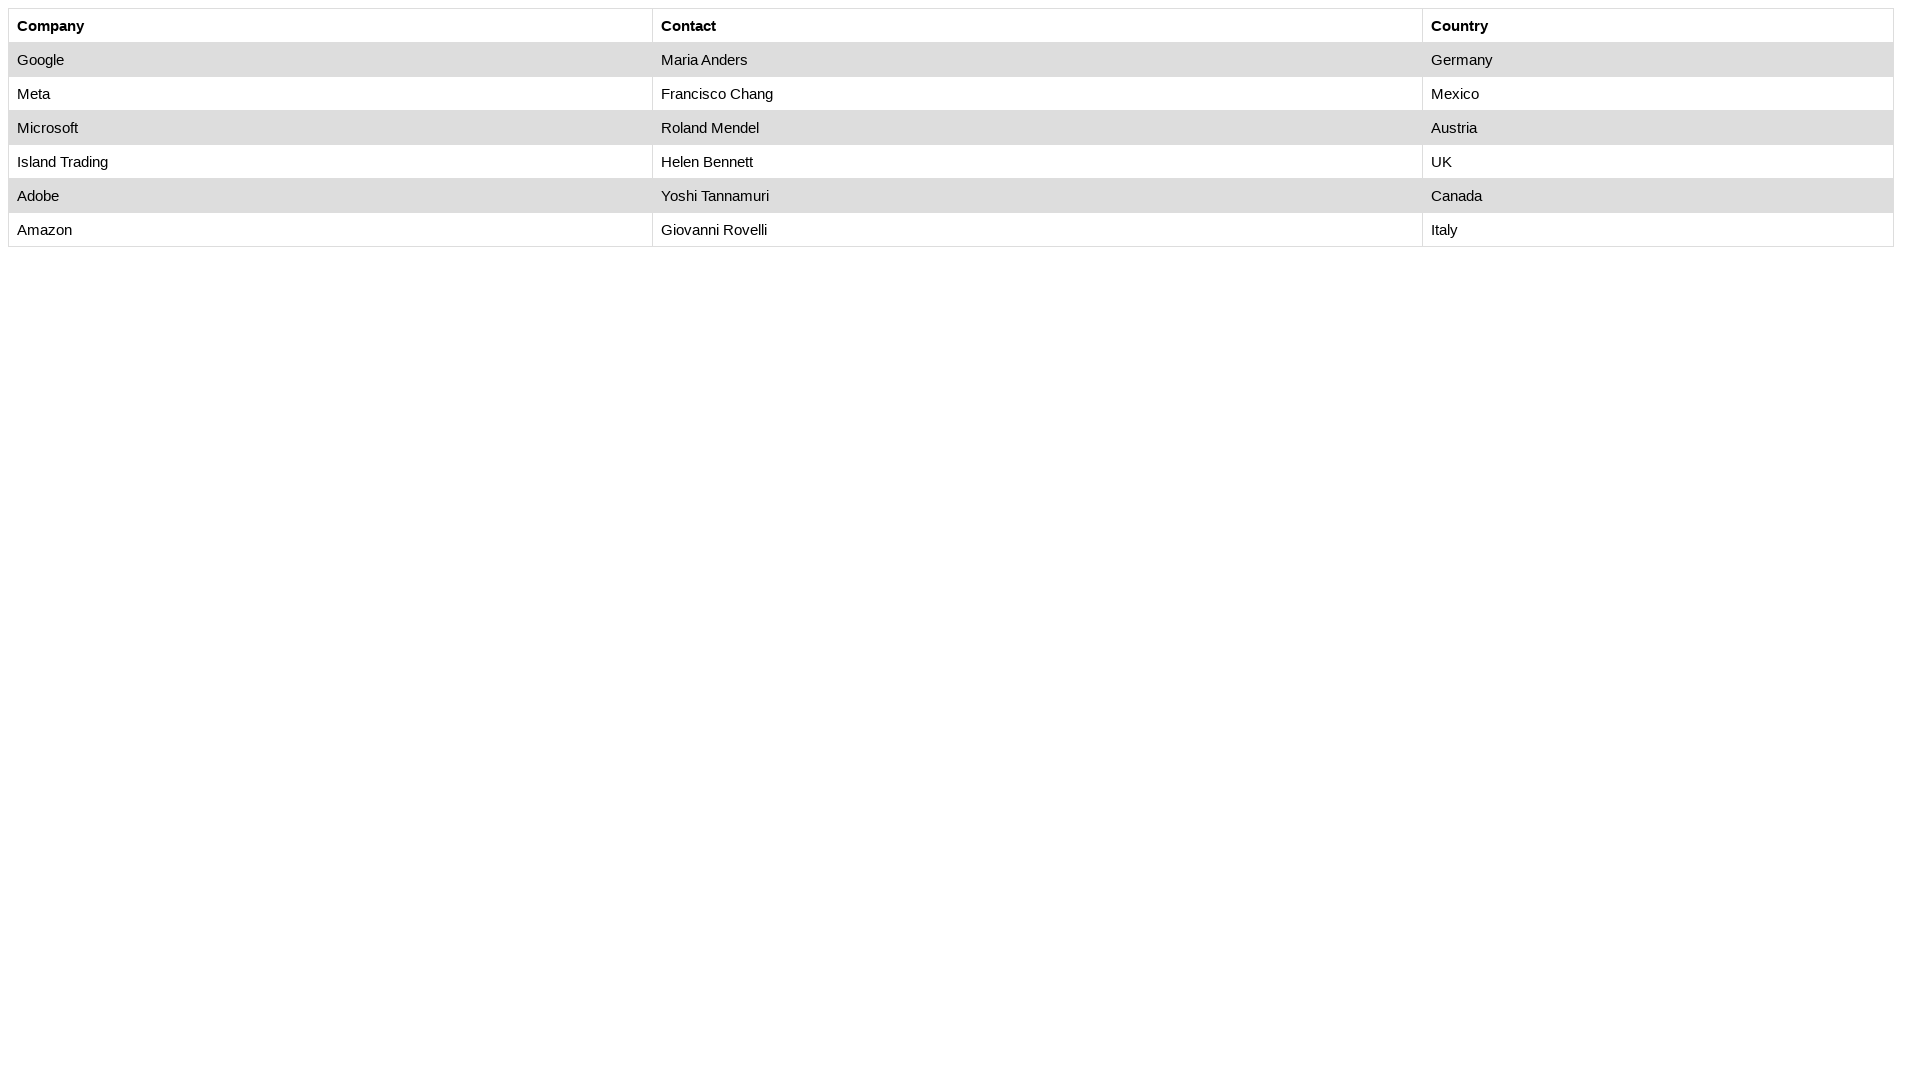

Read cell data from row 7, column 3: Italy
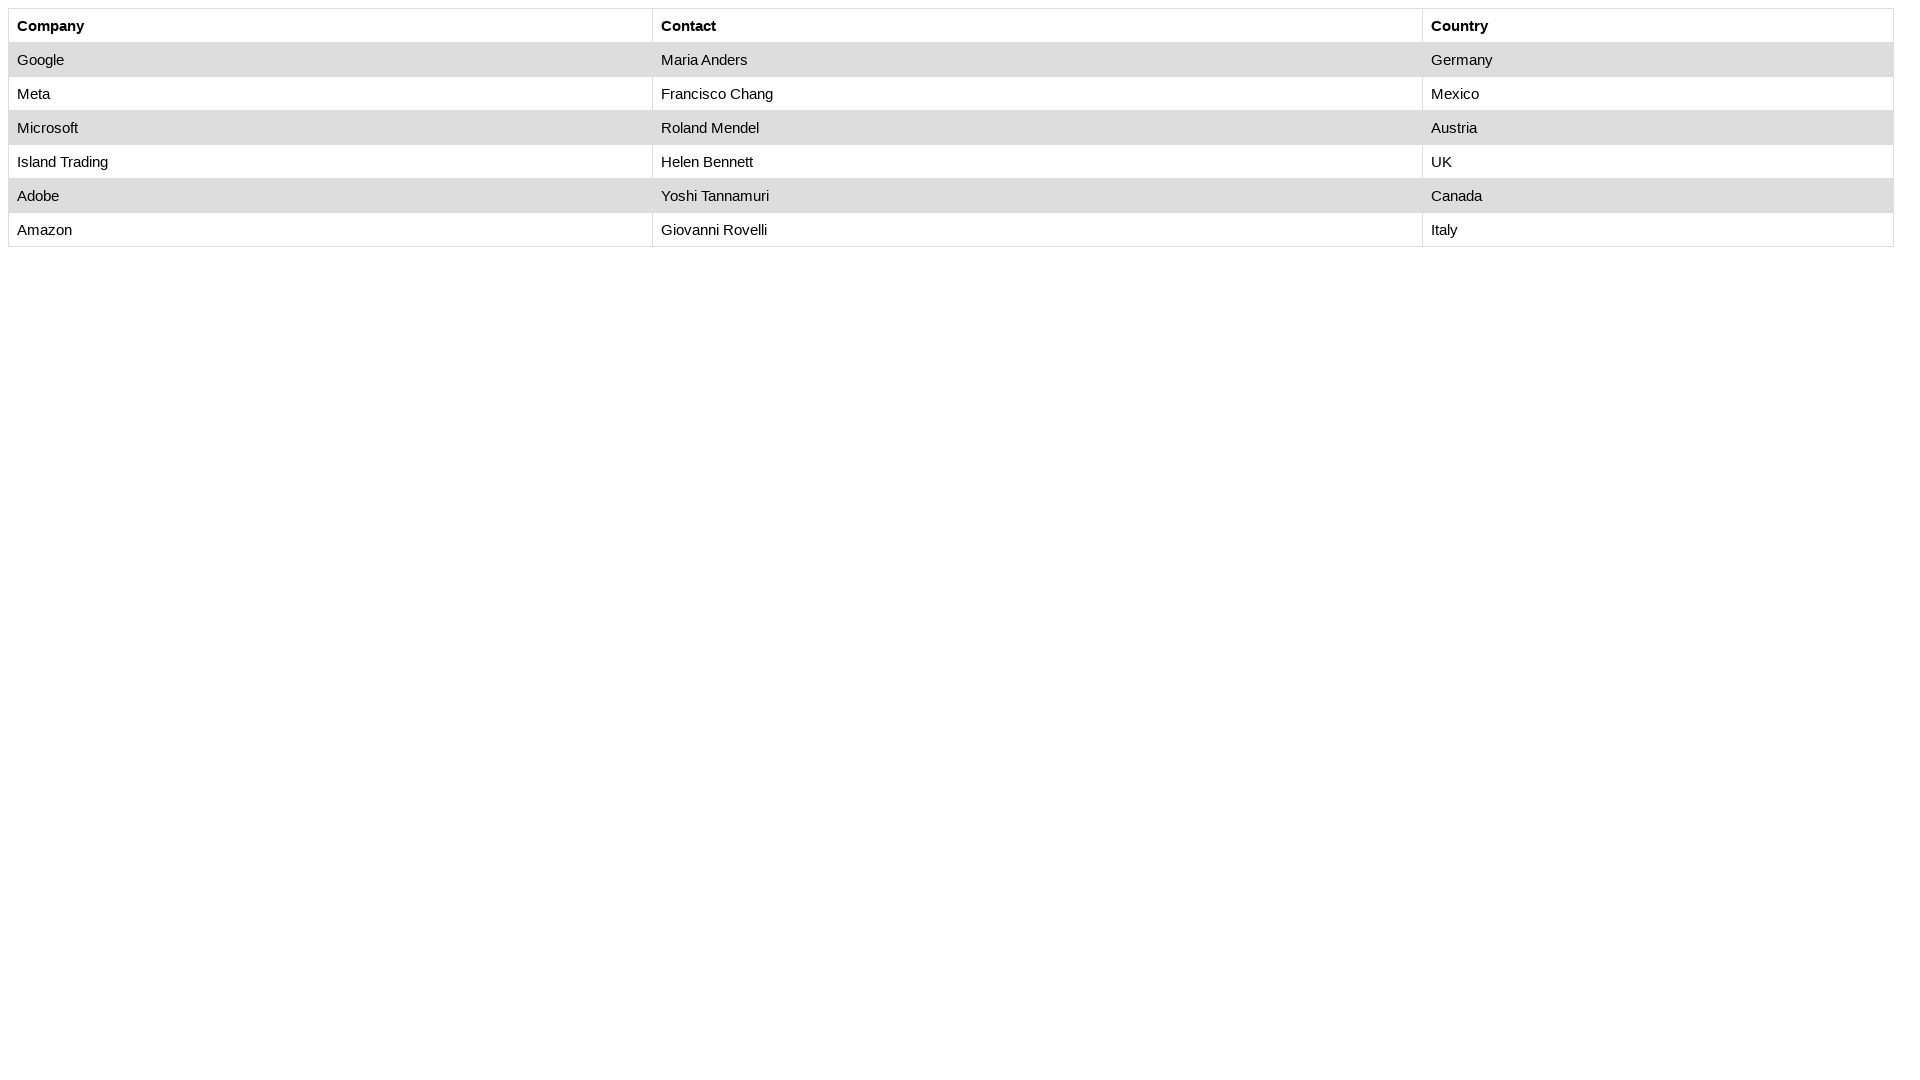

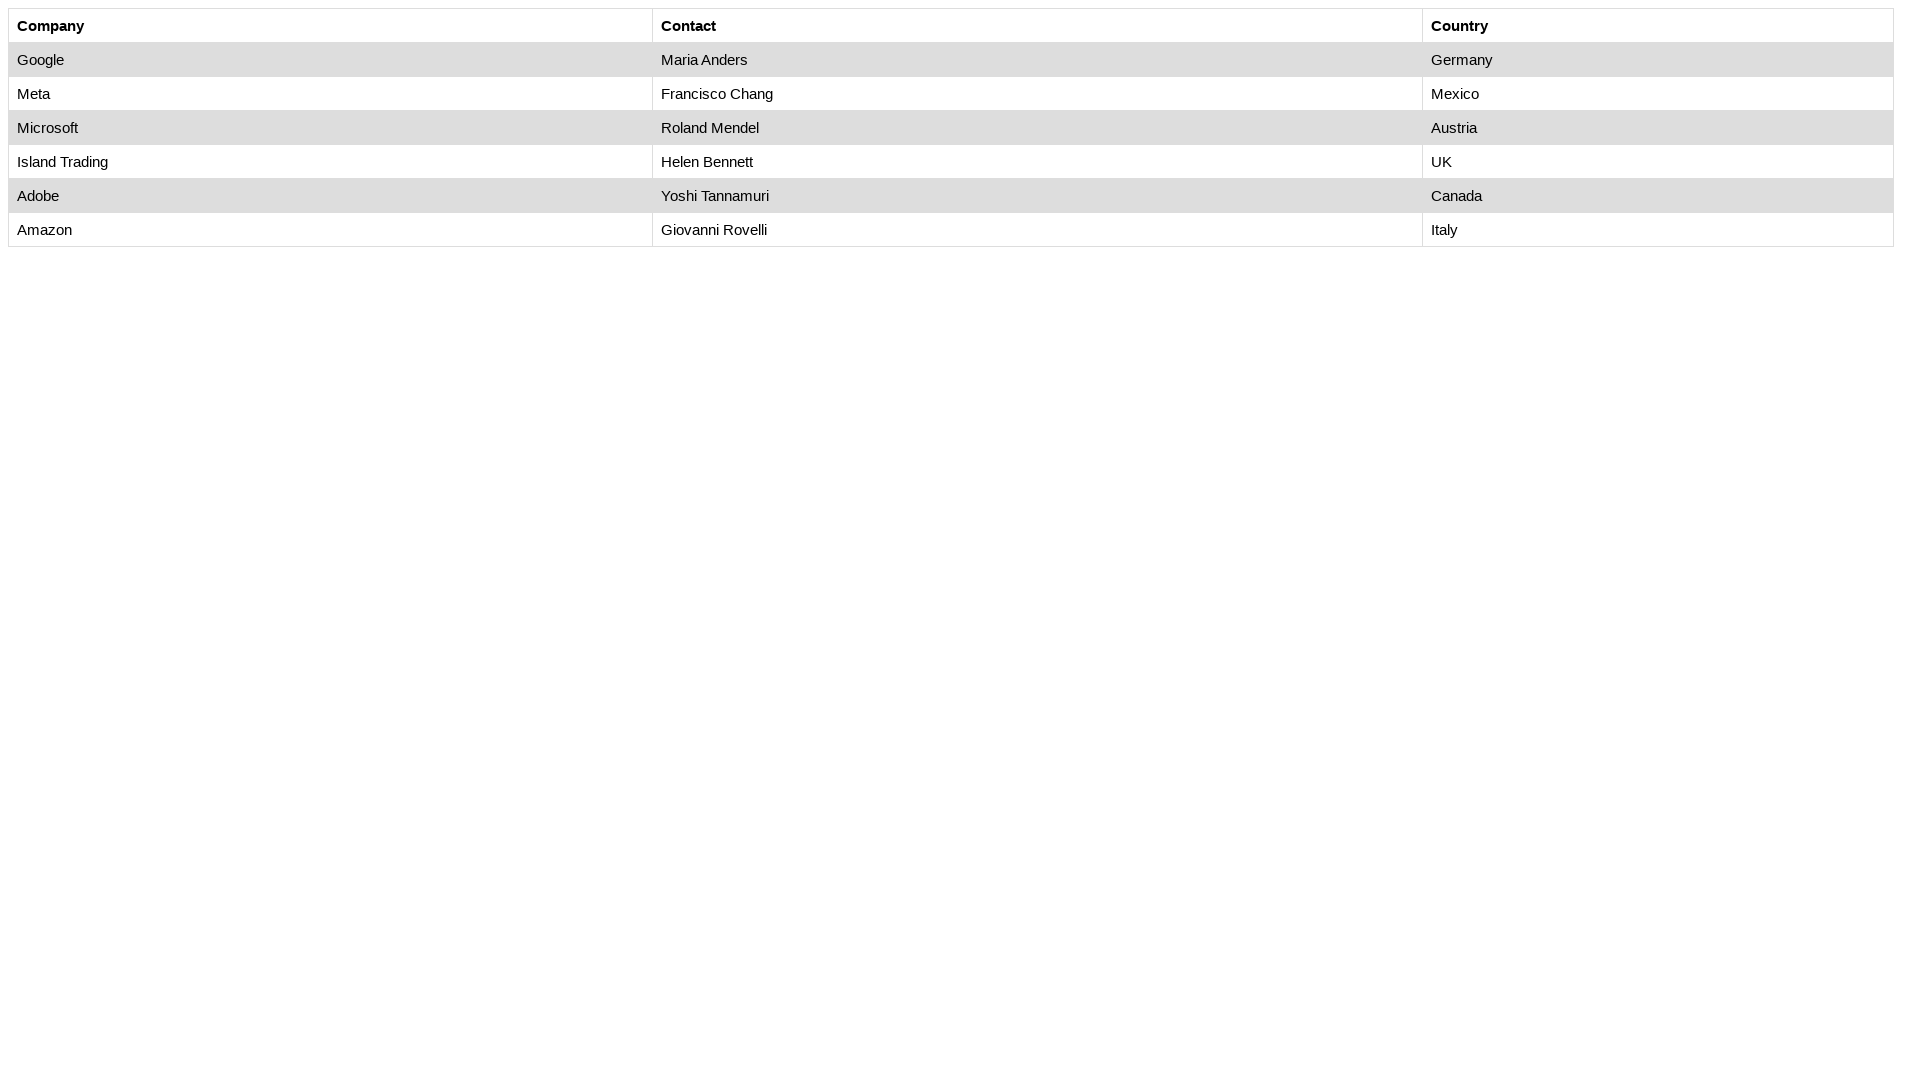